Tests form filling functionality on RoboForm's test page by filling out various personal information fields, contact details, and payment information, then clicking the reset button.

Starting URL: https://www.roboform.com/filling-test-all-fields

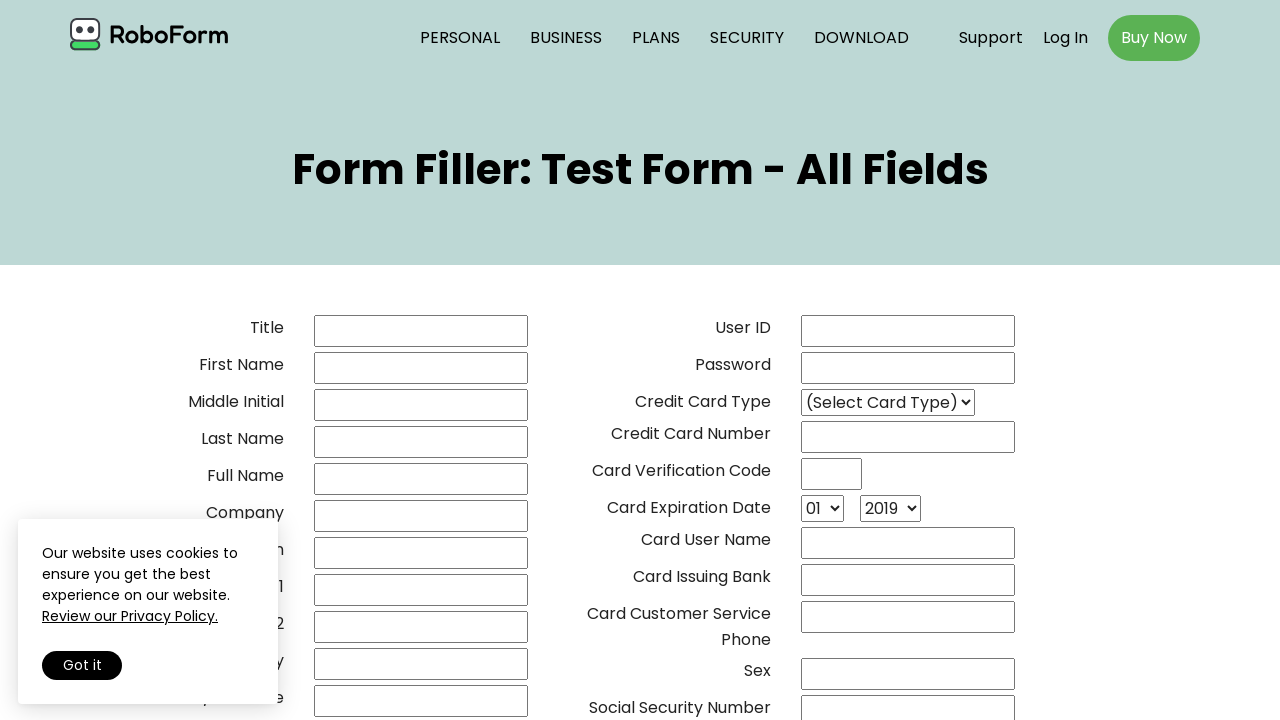

Clicked title field at (421, 331) on input[name='01___title']
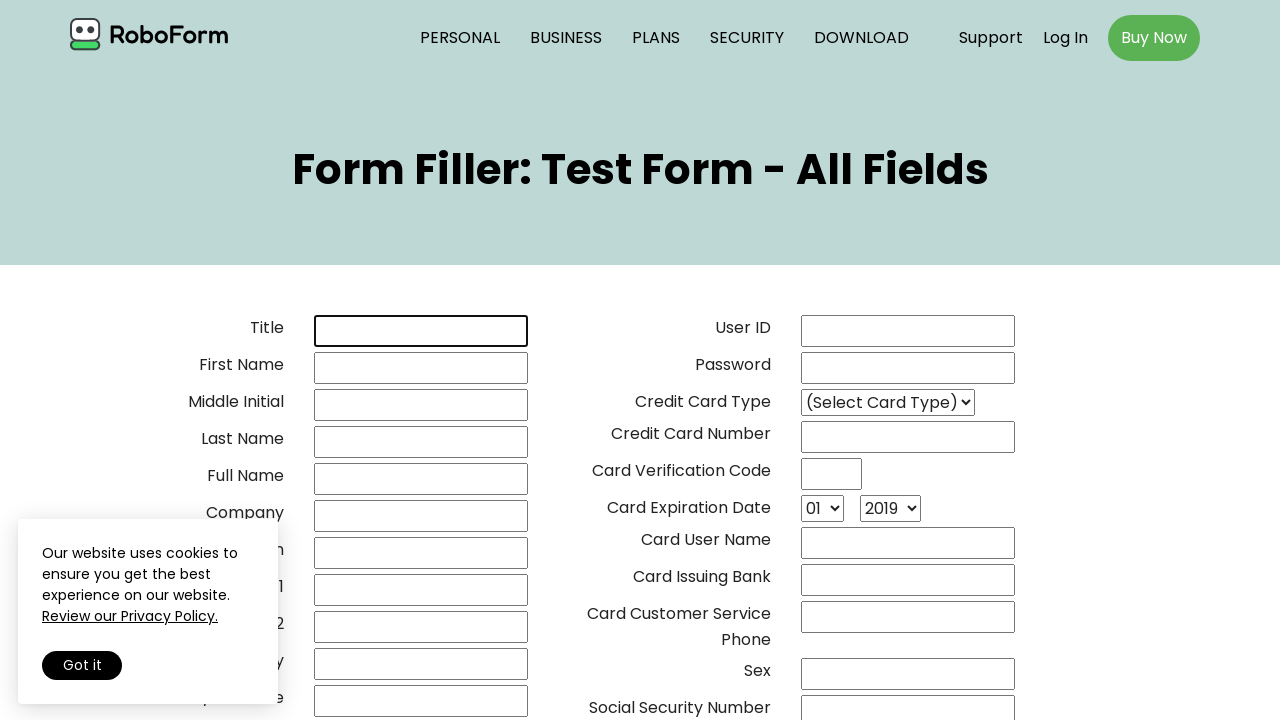

Filled title field with 'MR' on input[name='01___title']
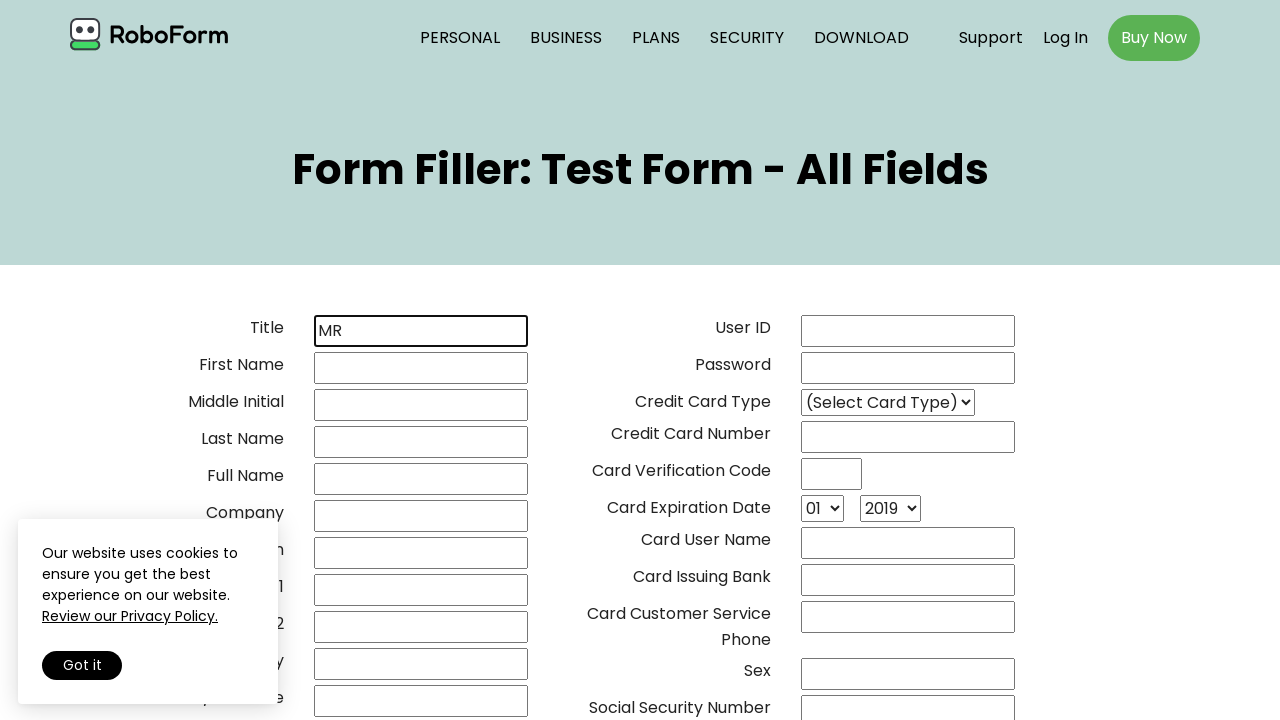

Filled first name field with 'Dummy' on input[name='02frstname']
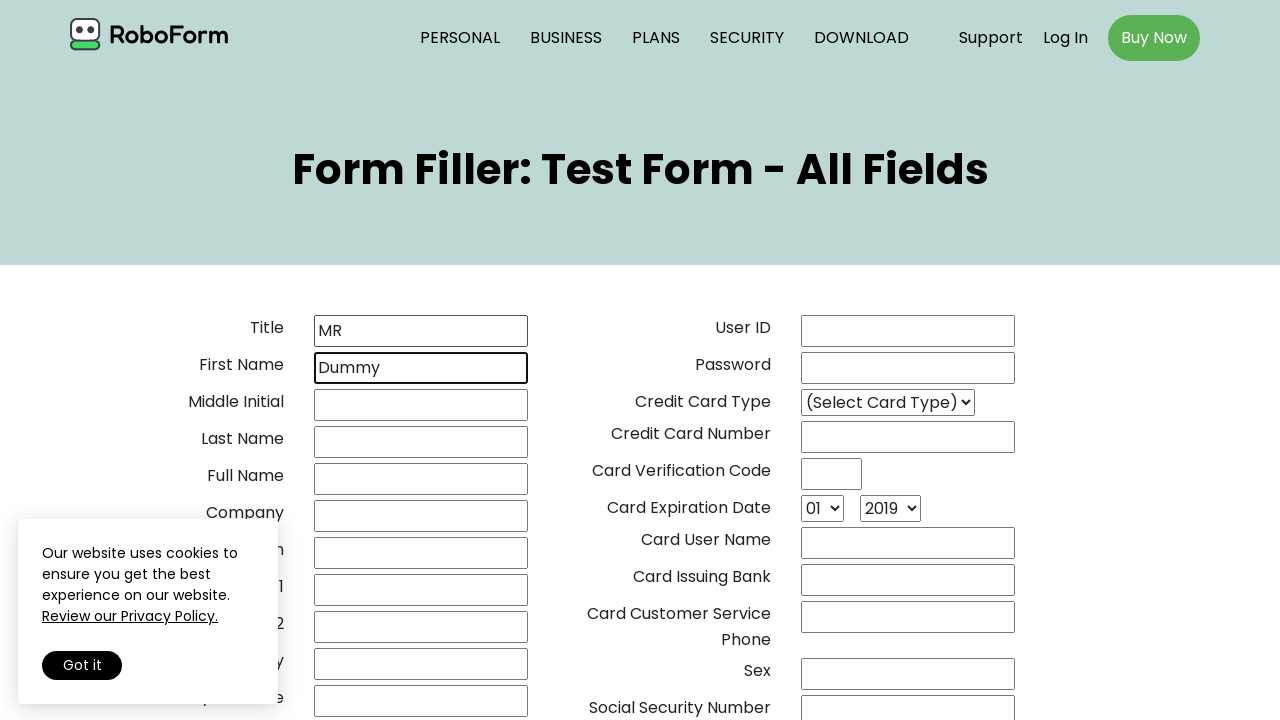

Filled middle initial field with 'DH' on input[name='03middle_i']
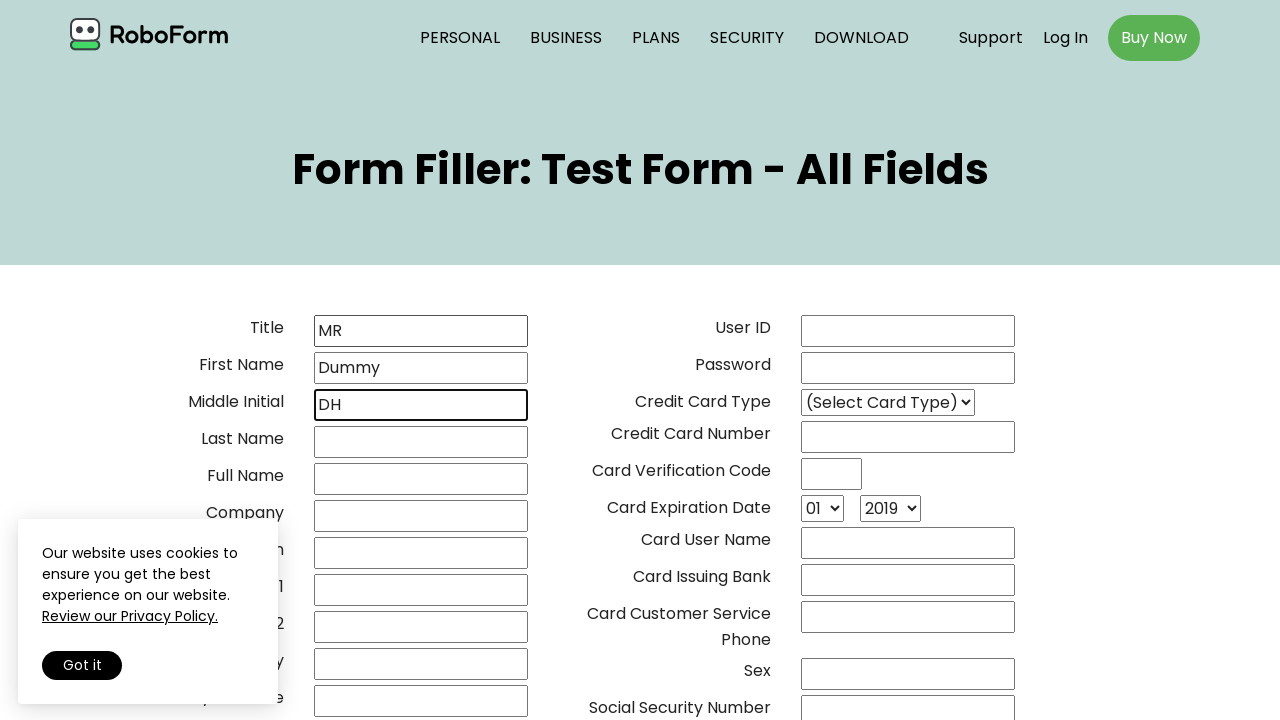

Filled last name field with 'MN' on input[name='04lastname']
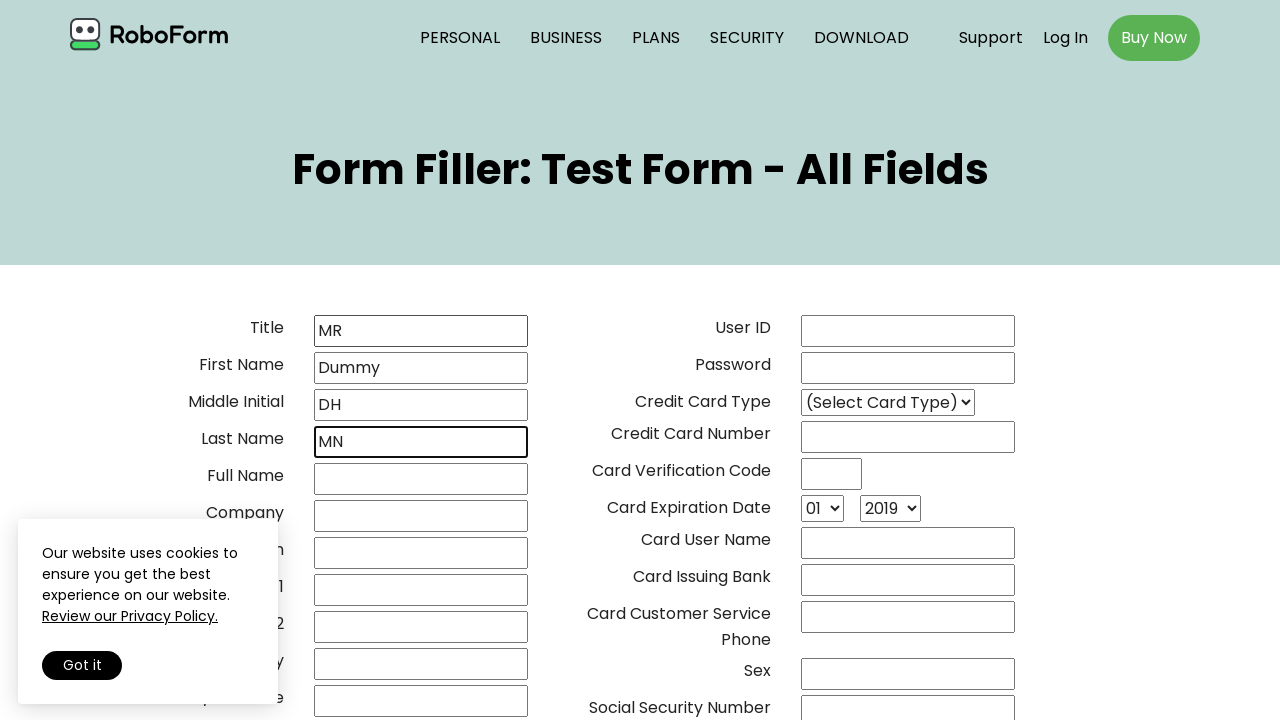

Filled full name field with 'Dummy DH MN' on input[name='04fullname']
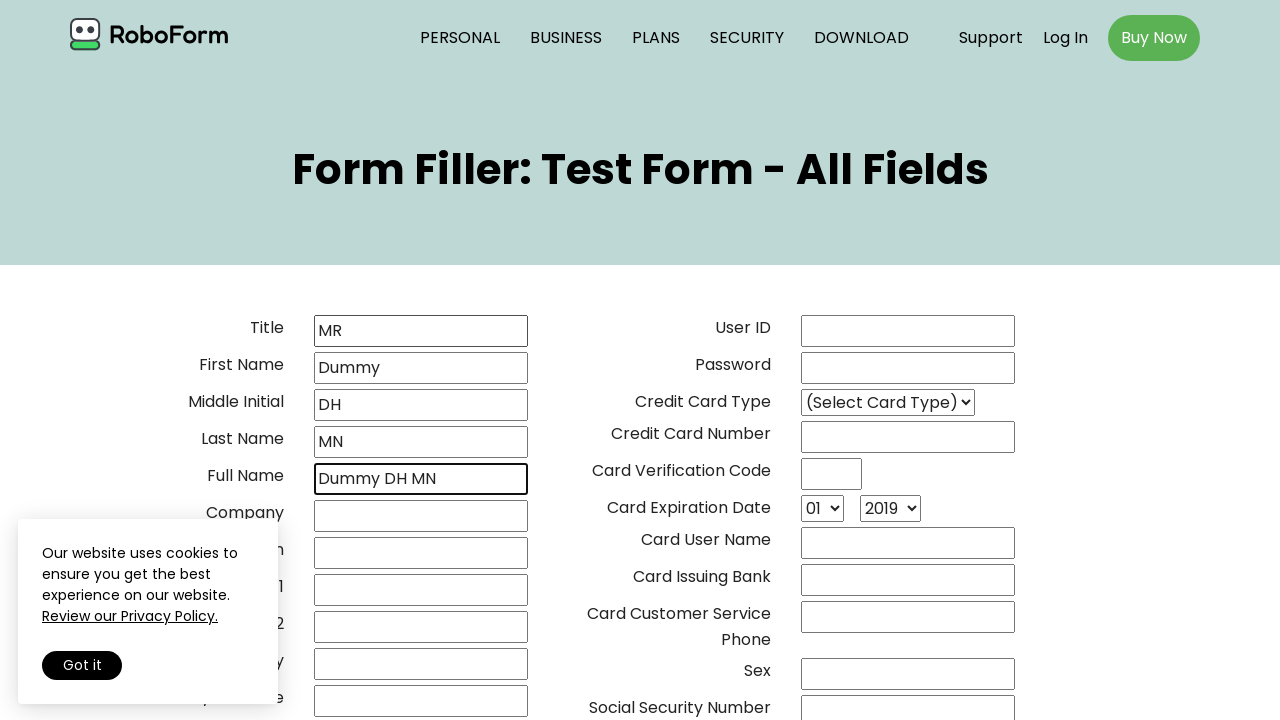

Filled company field with 'TechCorp Inc' on input[name='05_company']
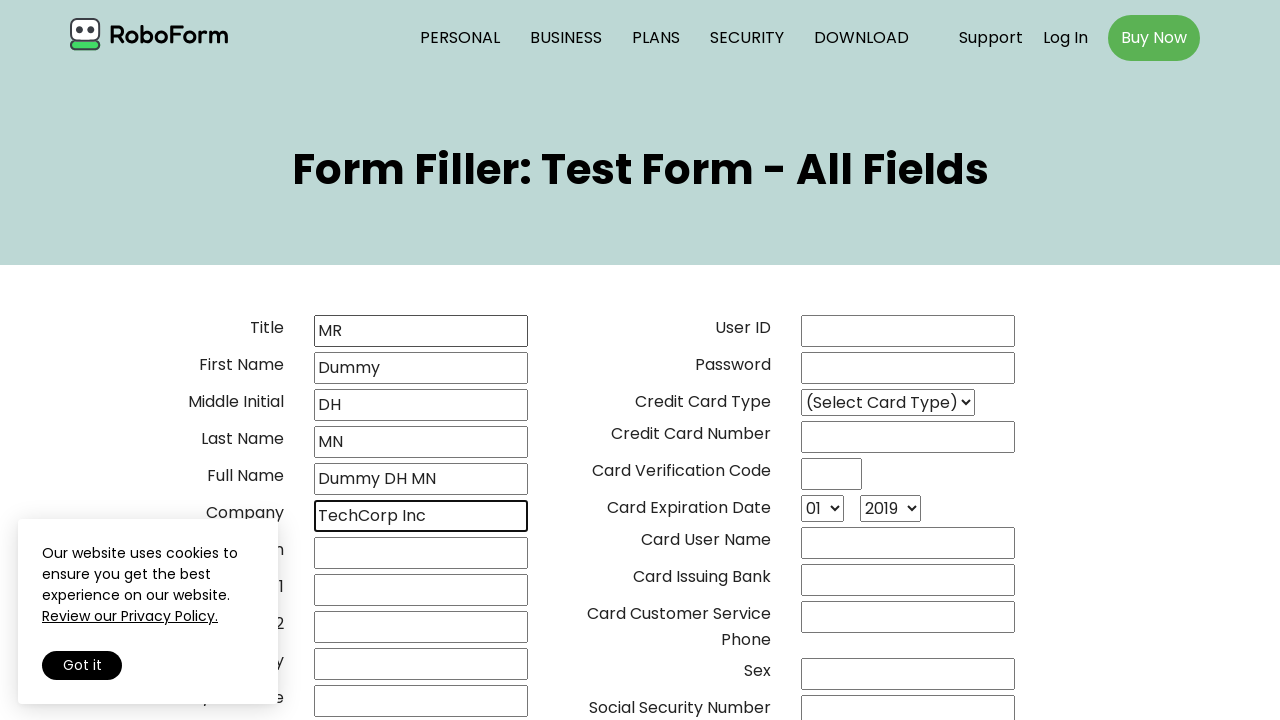

Filled position field with 'Software Tester' on input[name='06position']
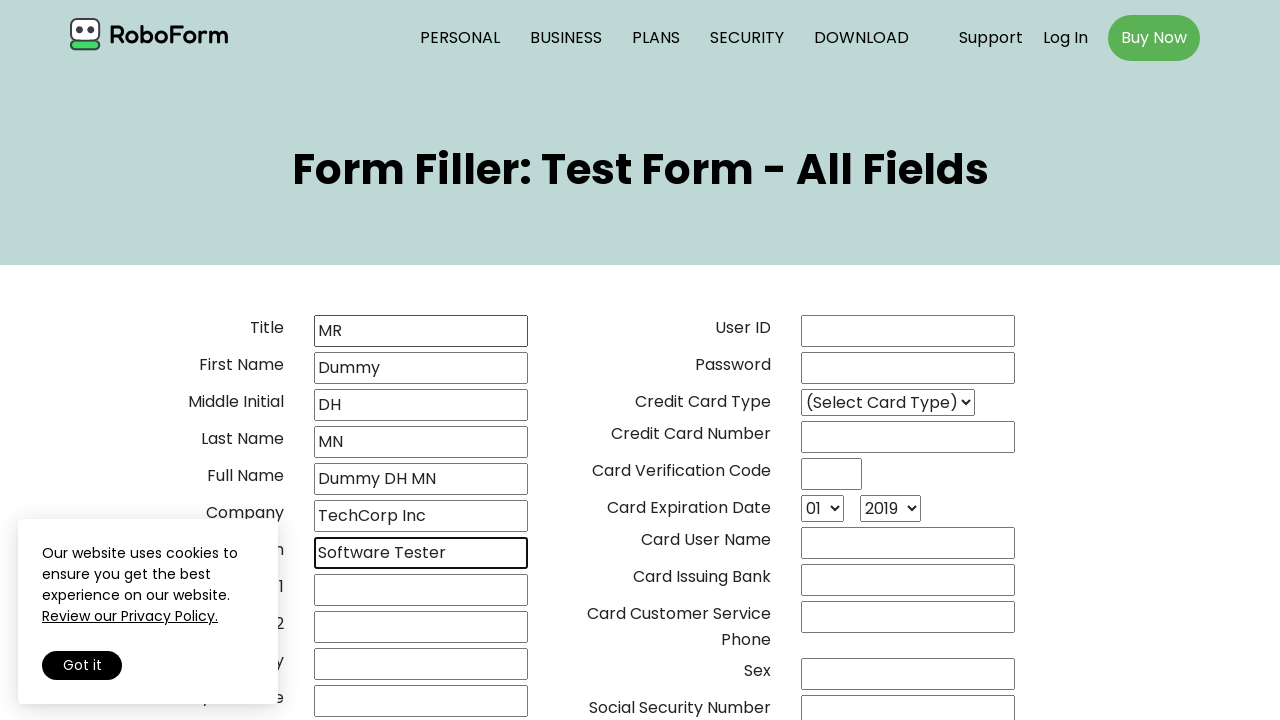

Filled address line 1 with '123 Main Street' on input[name='10address1']
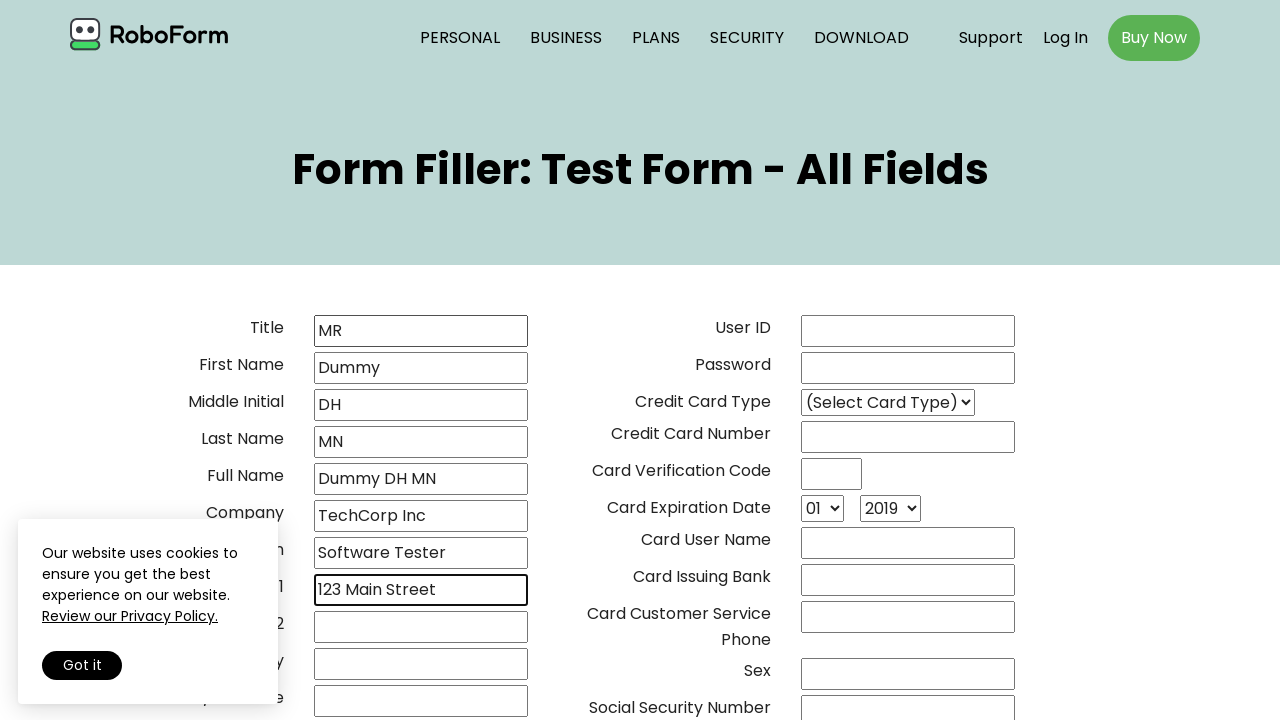

Filled address line 2 with 'Suite 456' on input[name='11address2']
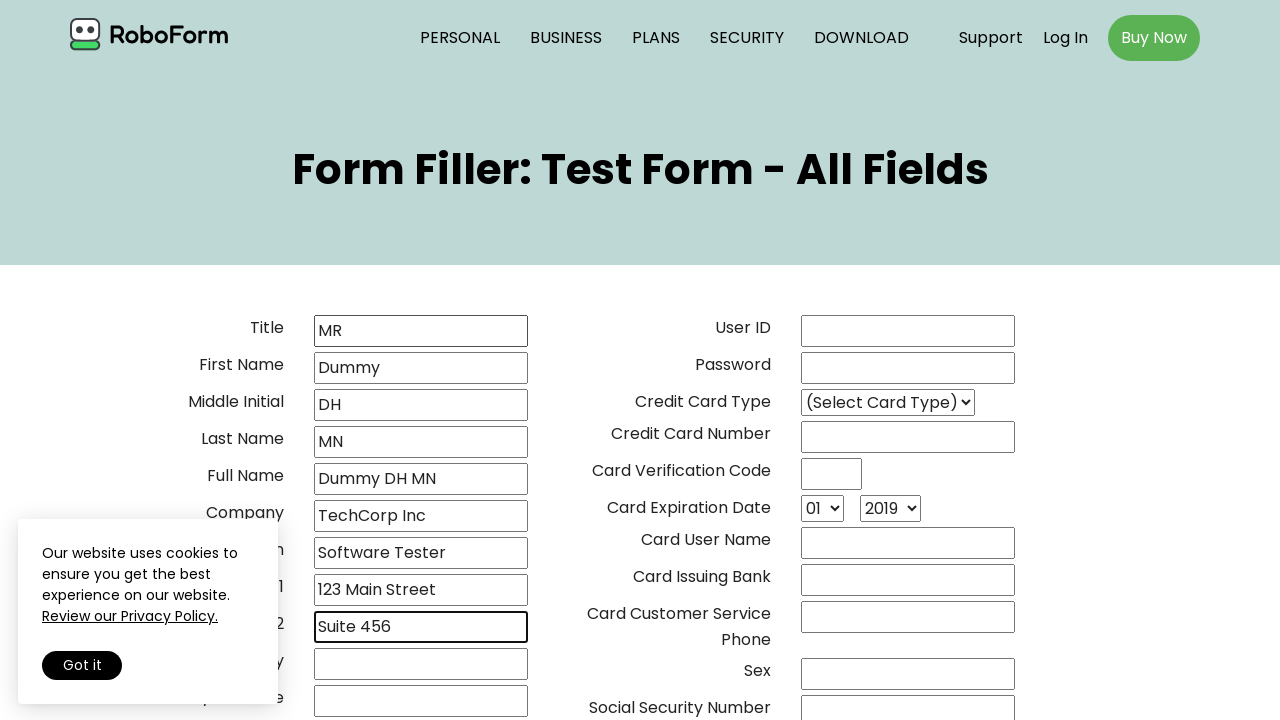

Filled city field with 'Springfield' on input[name='13adr_city']
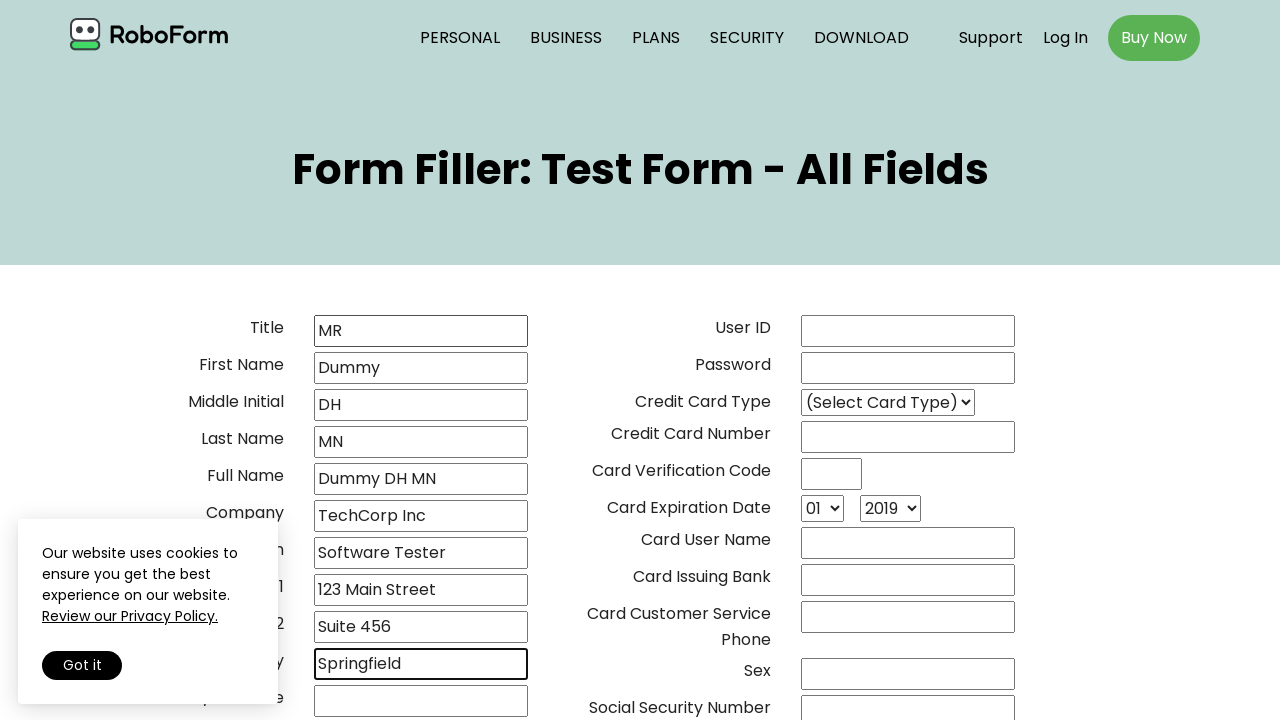

Filled state field with 'Illinois' on input[name='14adrstate']
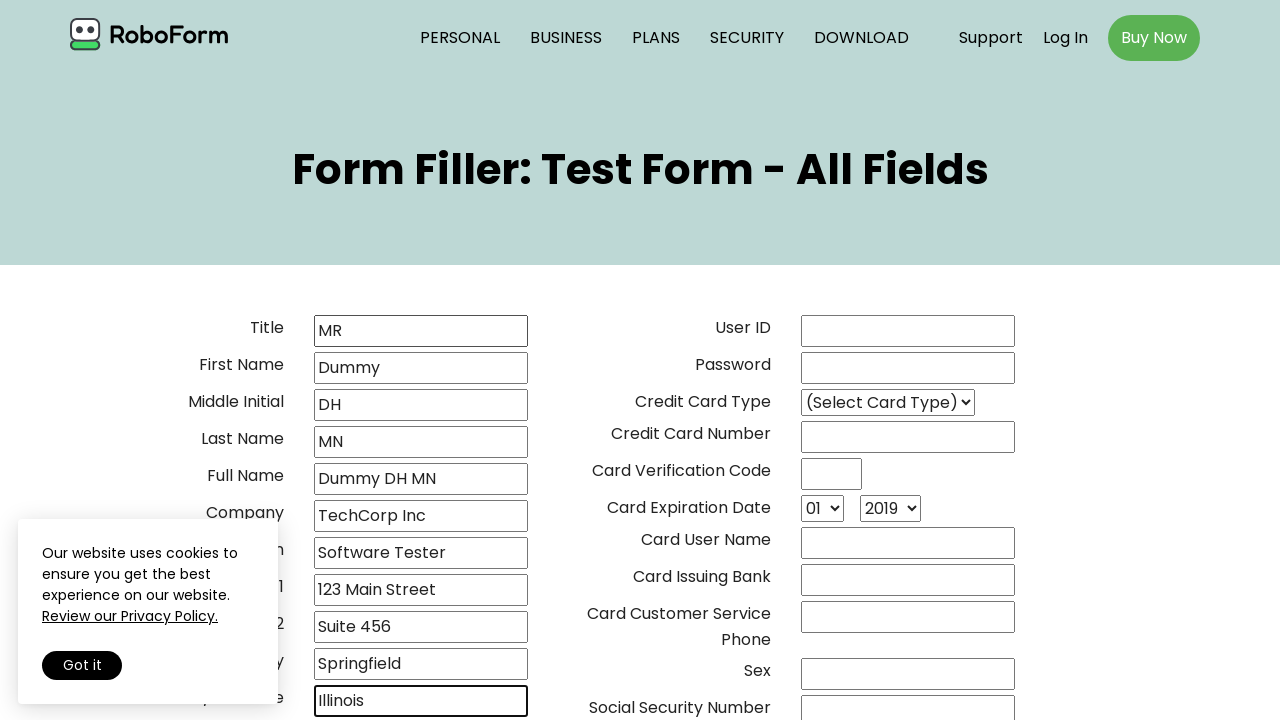

Filled country field with 'USA' on input[name='15_country']
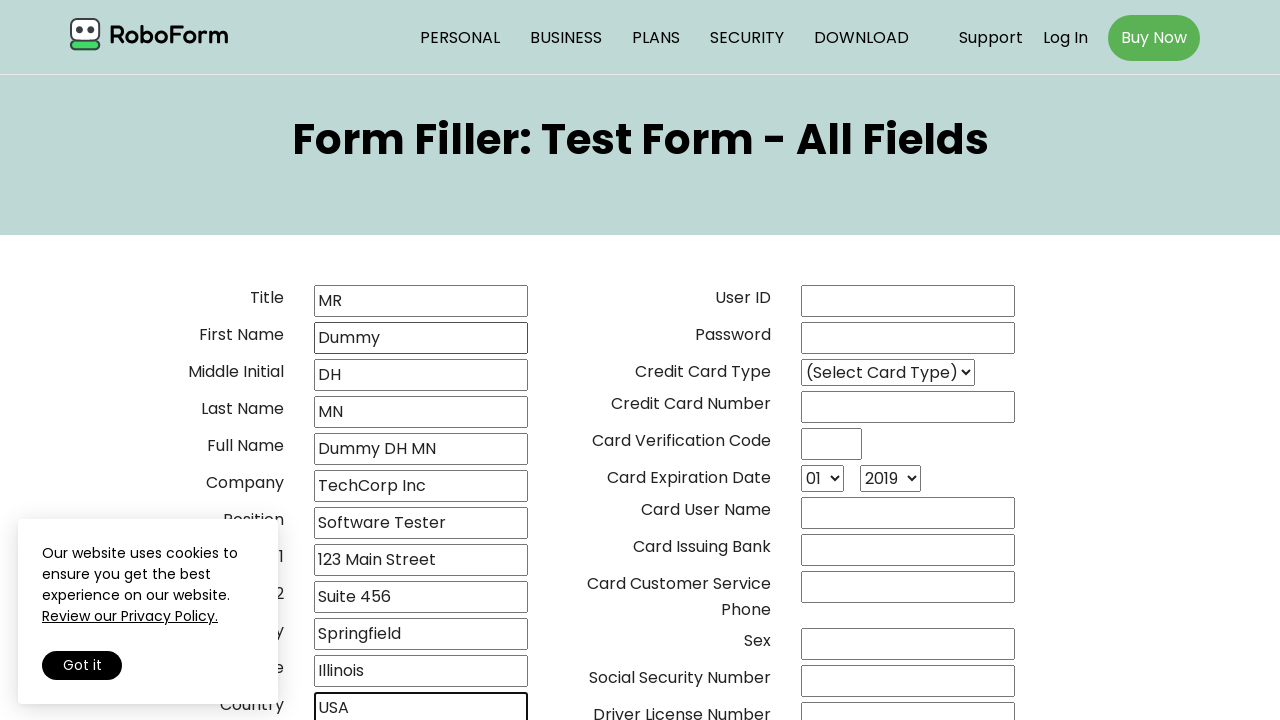

Filled zip code field with '62701' on input[name='16addr_zip']
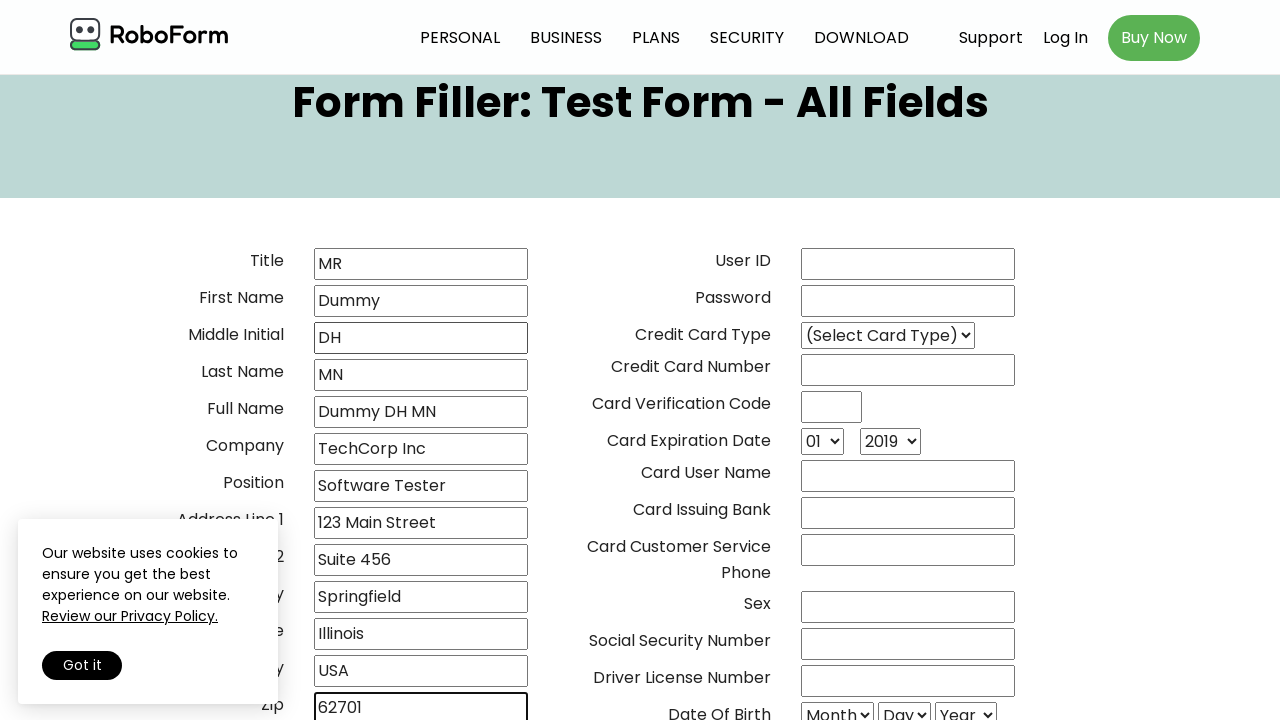

Filled home phone field with '555-123-4567' on input[name='20homephon']
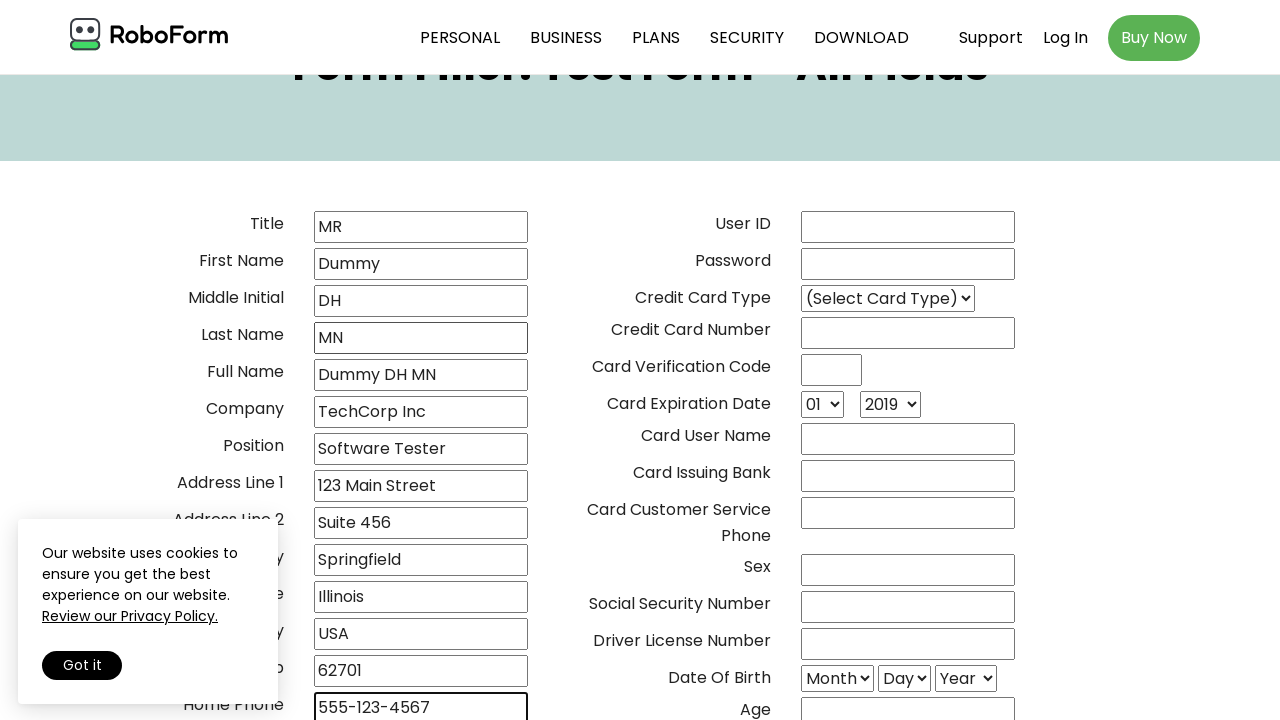

Clicked work phone field at (421, 360) on input[name='21workphon']
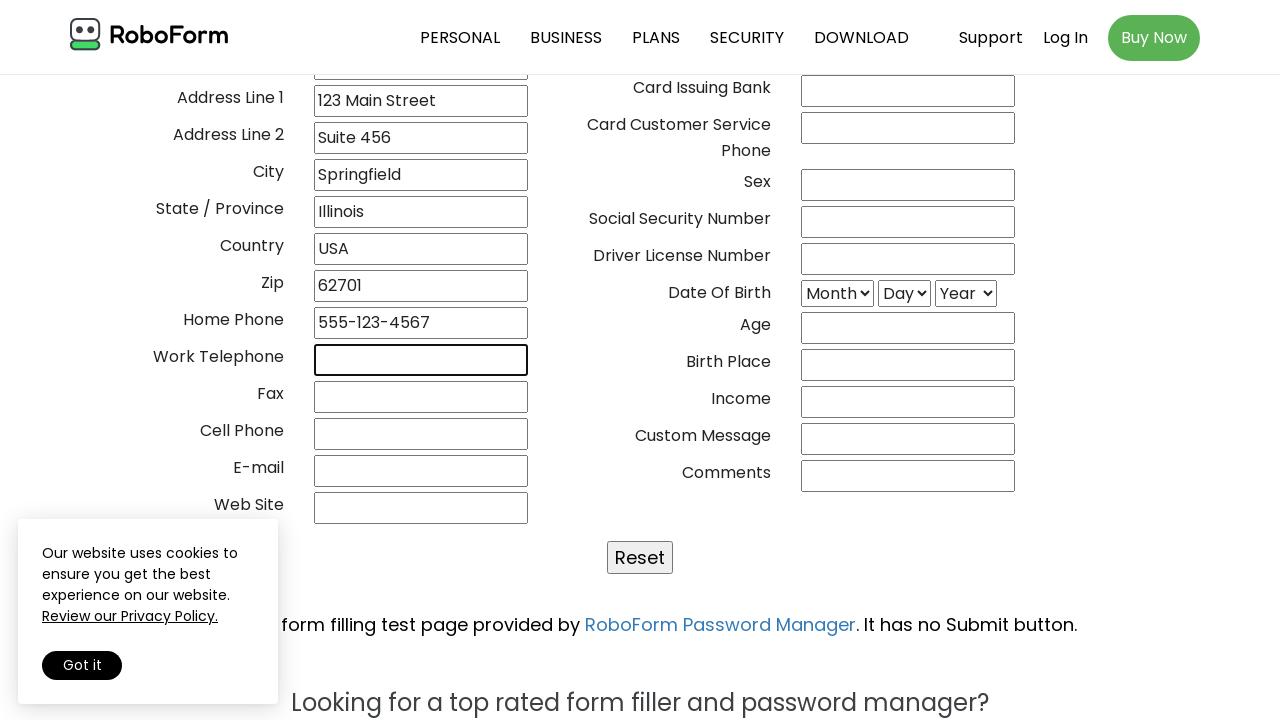

Filled work phone field with '555-987-6543' on input[name='21workphon']
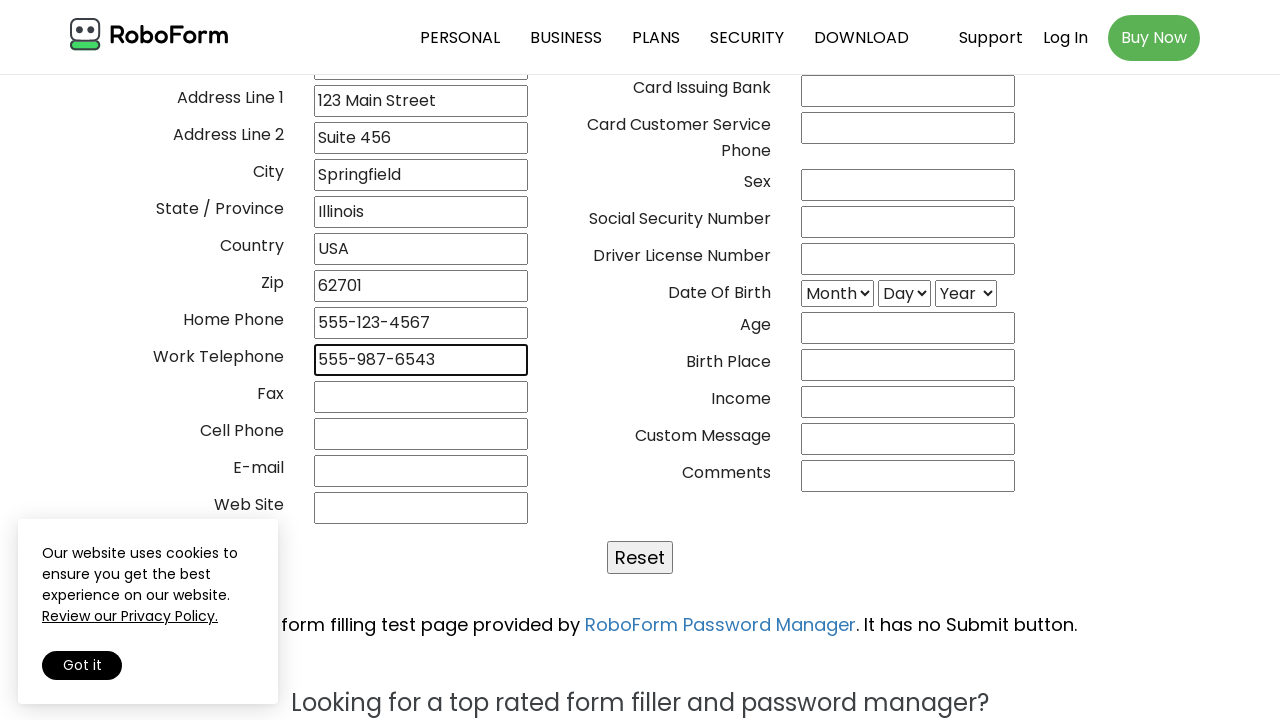

Clicked fax phone field at (421, 397) on input[name='22faxphone']
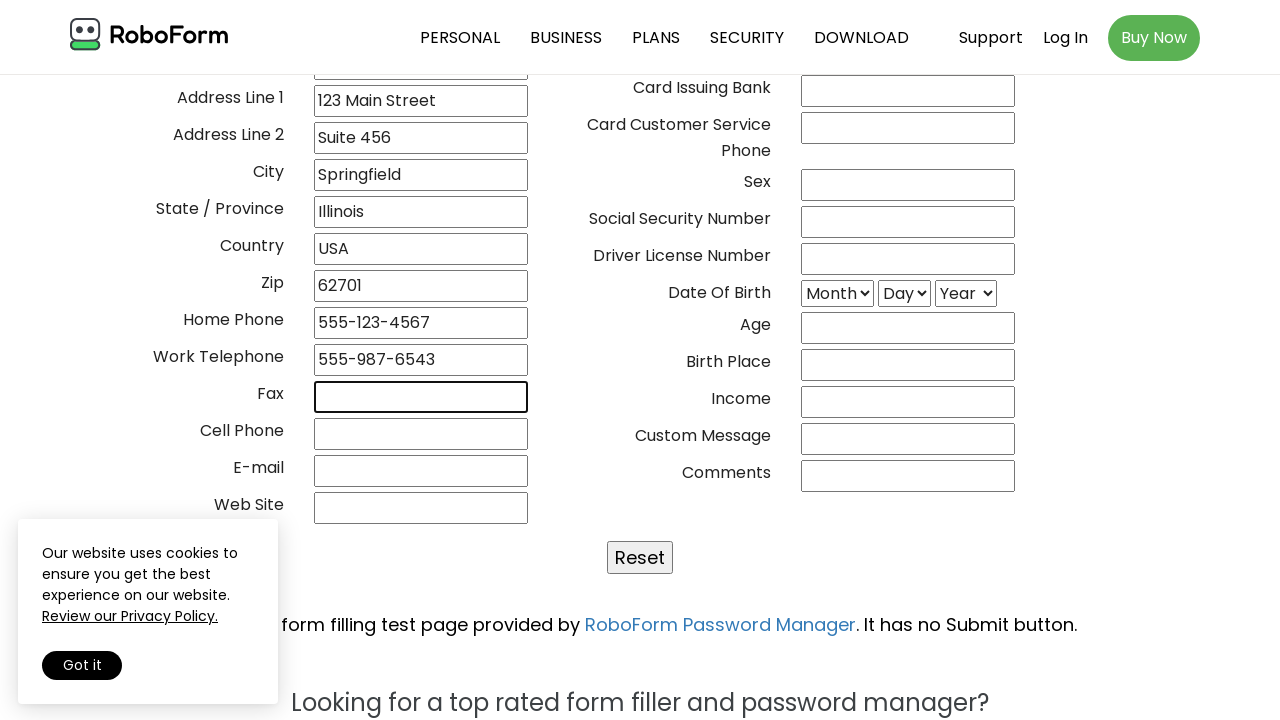

Filled fax phone field with '555-111-2222' on input[name='22faxphone']
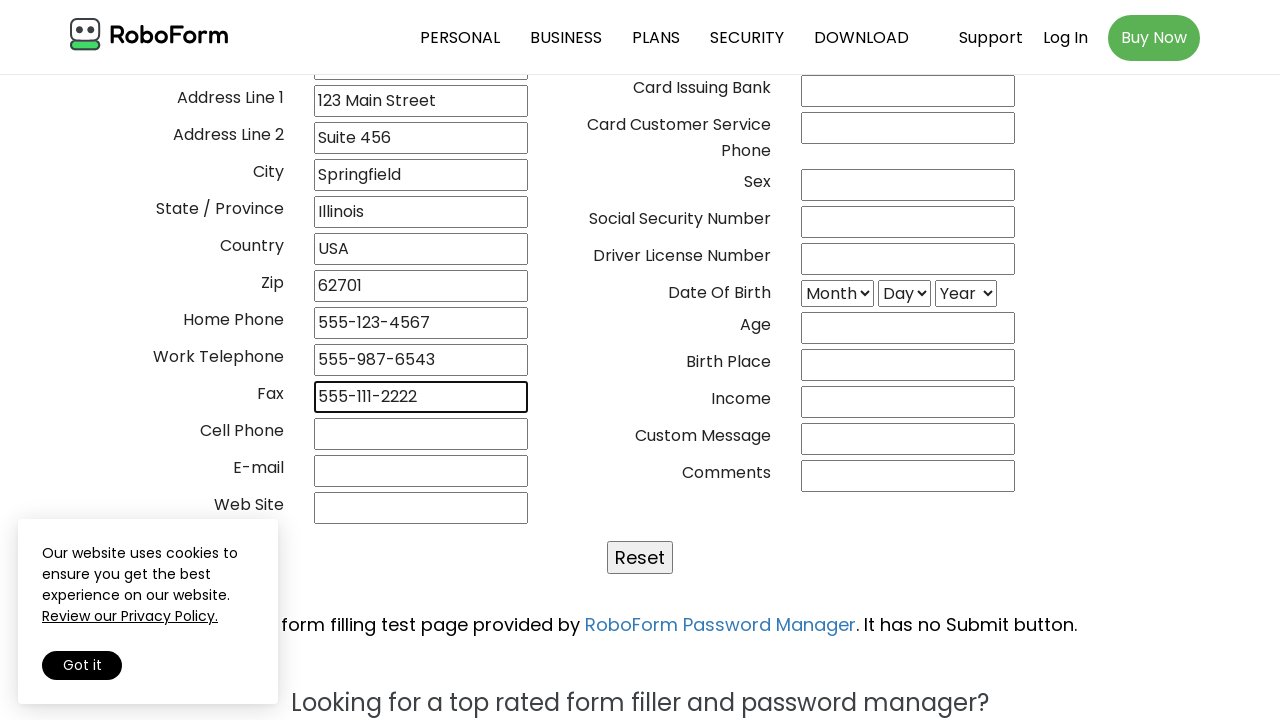

Filled cell phone field with '555-333-4444' on input[name='23cellphon']
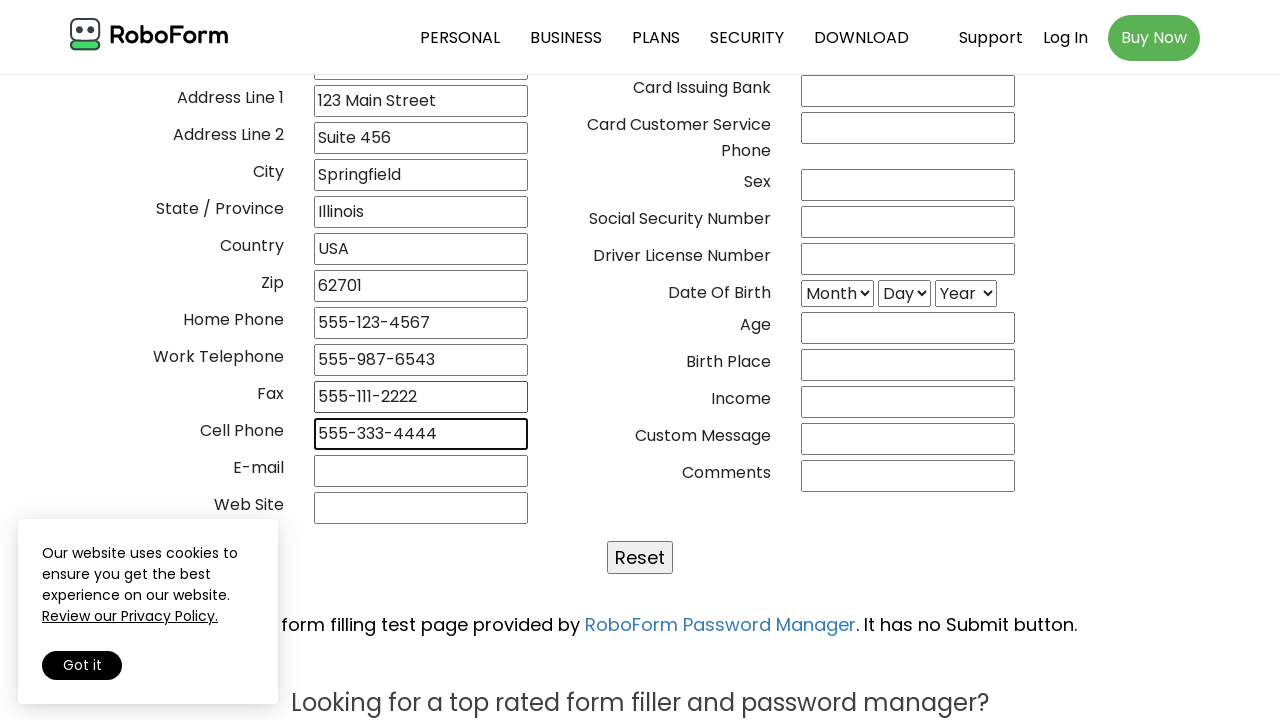

Filled email field with 'dummy.test@example.com' on input[name='24emailadr']
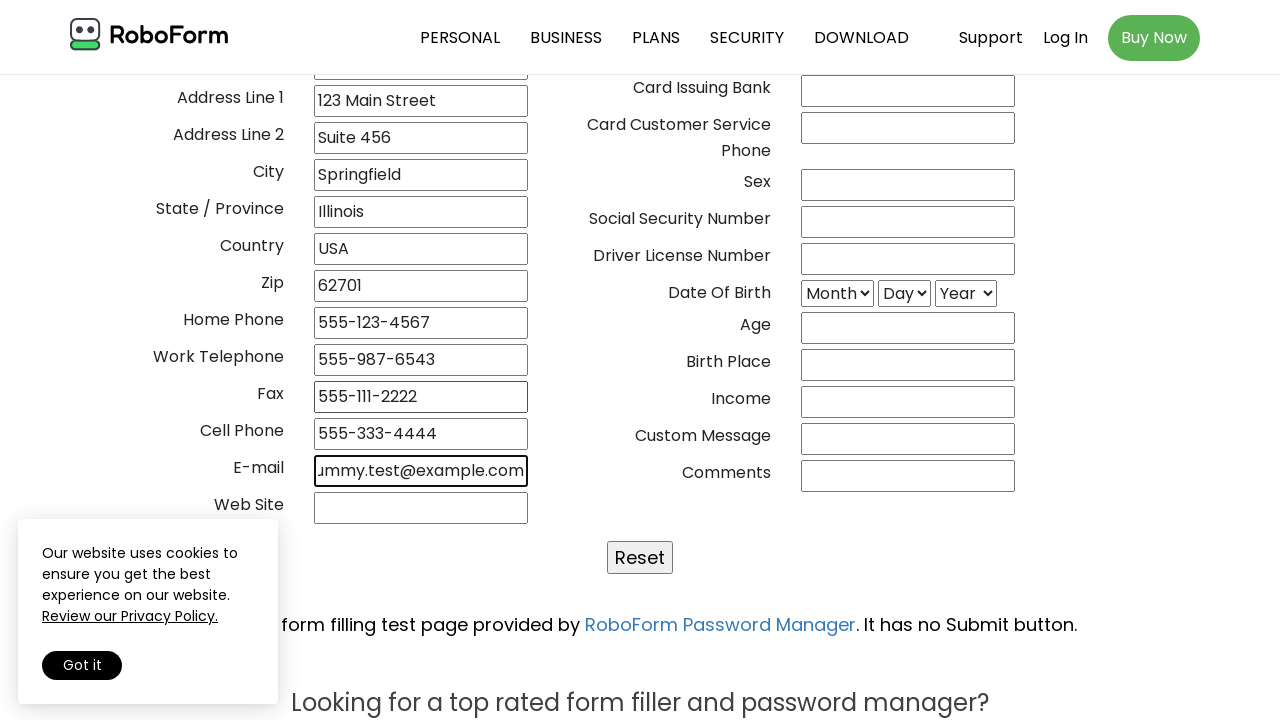

Filled website field with 'www.example.com' on input[name='25web_site']
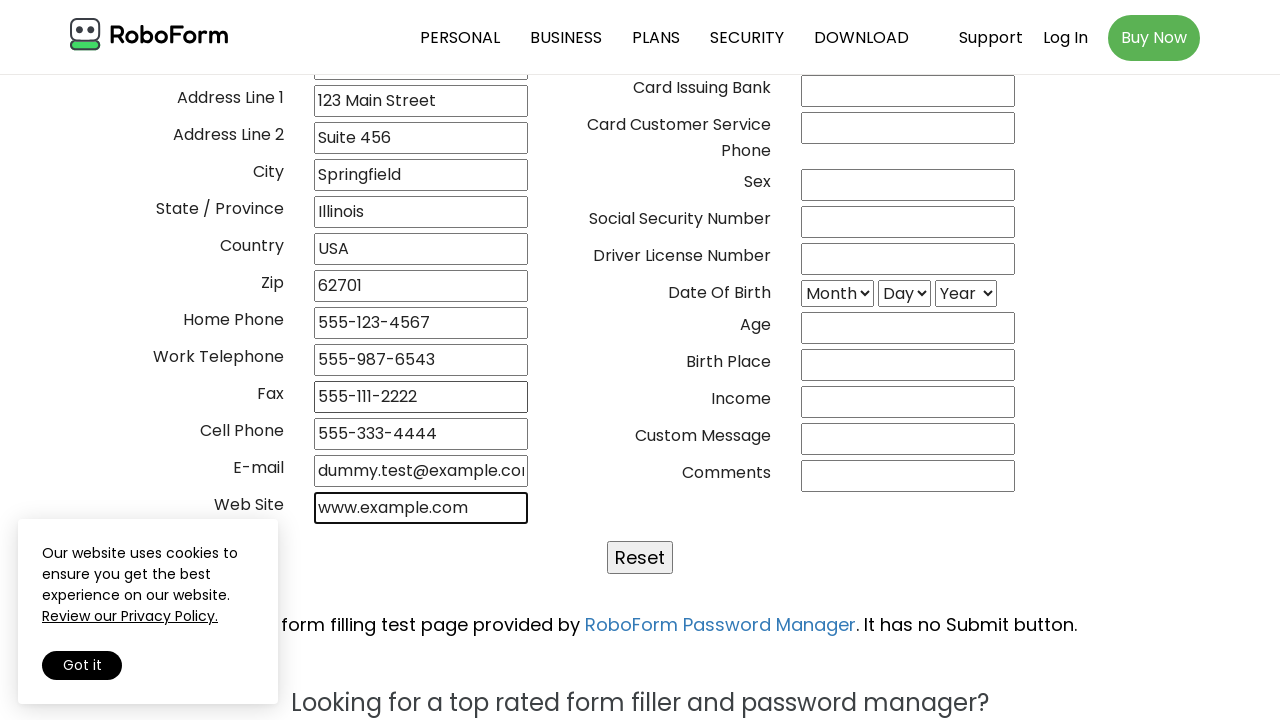

Clicked user ID field at (908, 331) on input[name='30_user_id']
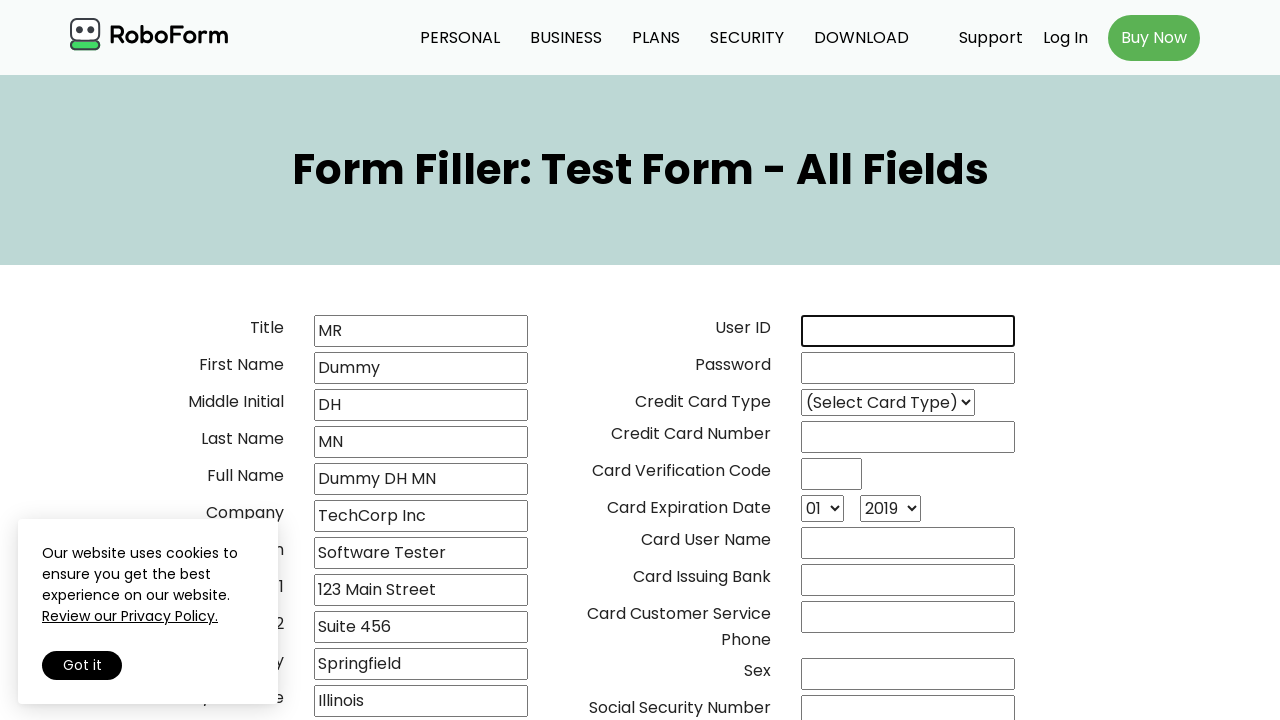

Filled user ID field with 'dummyuser123' on input[name='30_user_id']
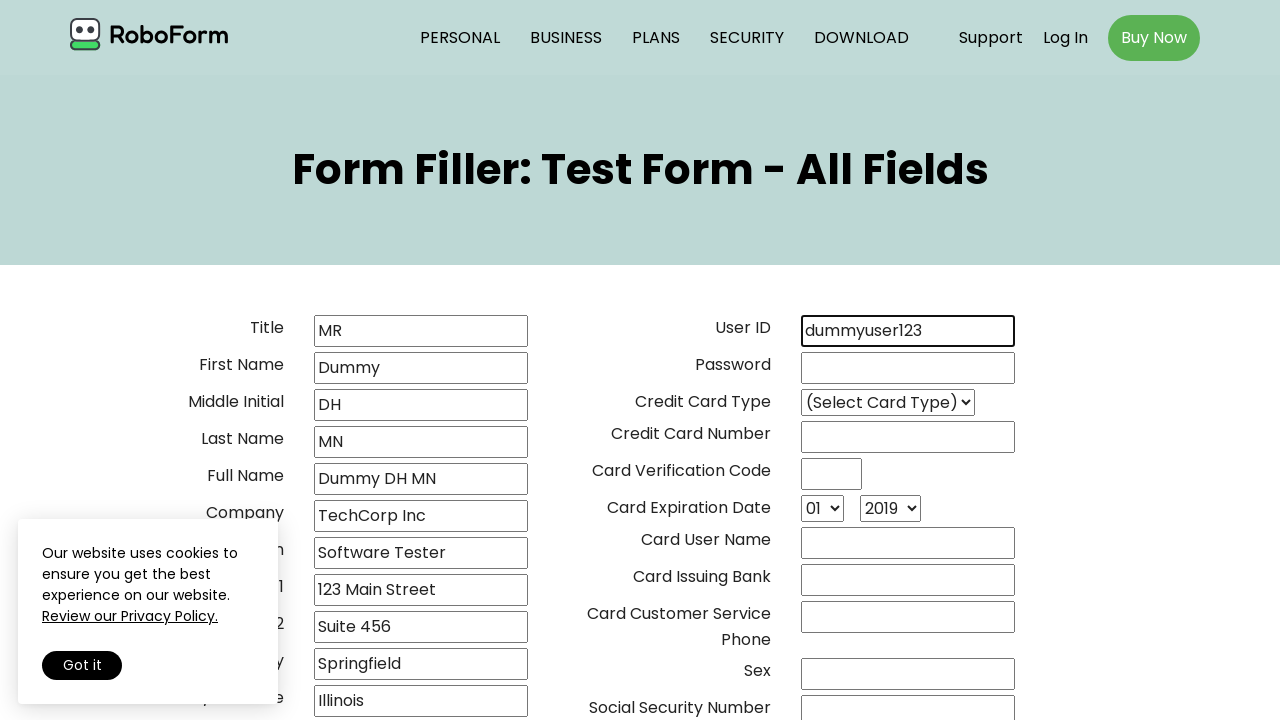

Filled password field with 'testpass456' on input[name='31password']
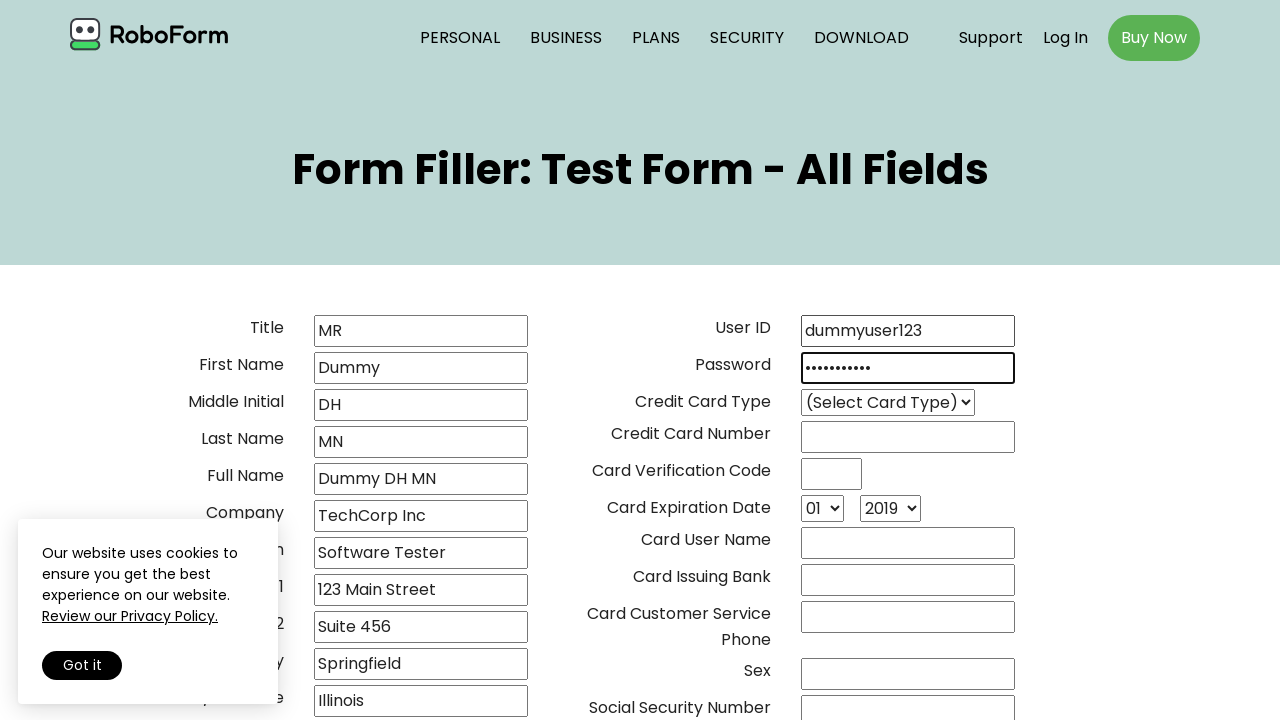

Selected credit card type option '9' on select[name='40cc__type']
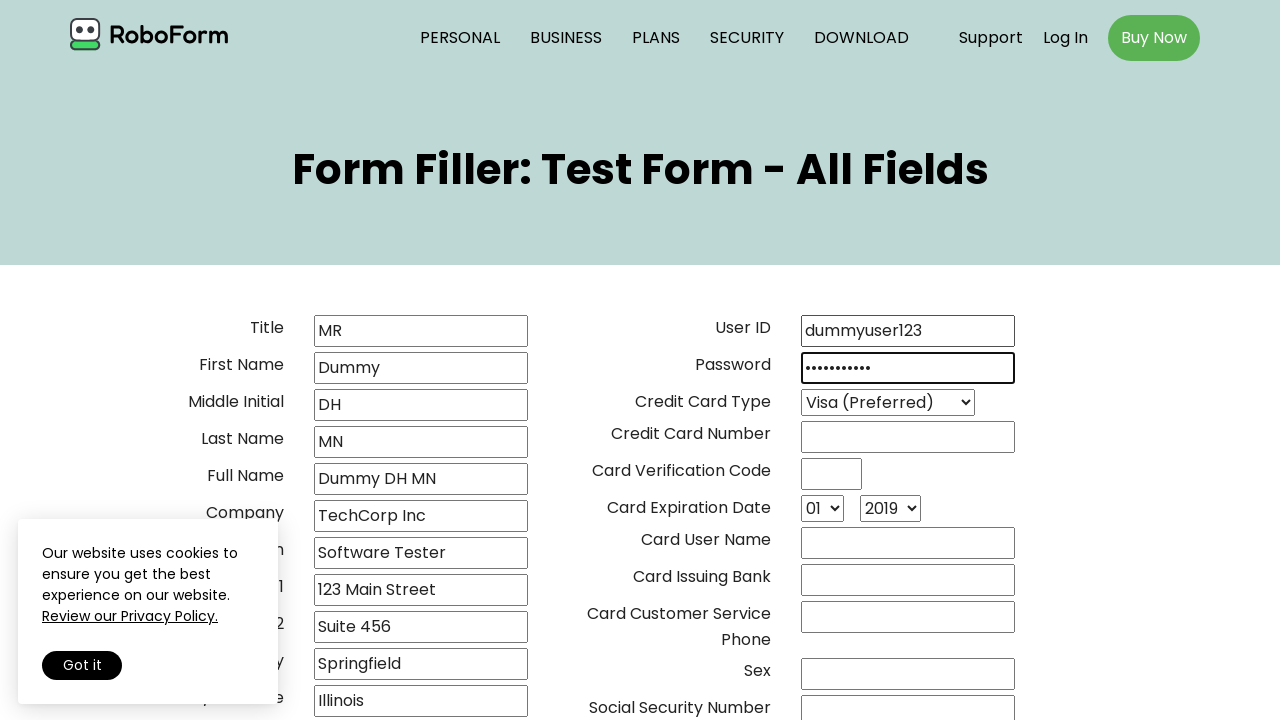

Clicked credit card number field at (908, 437) on input[name='41ccnumber']
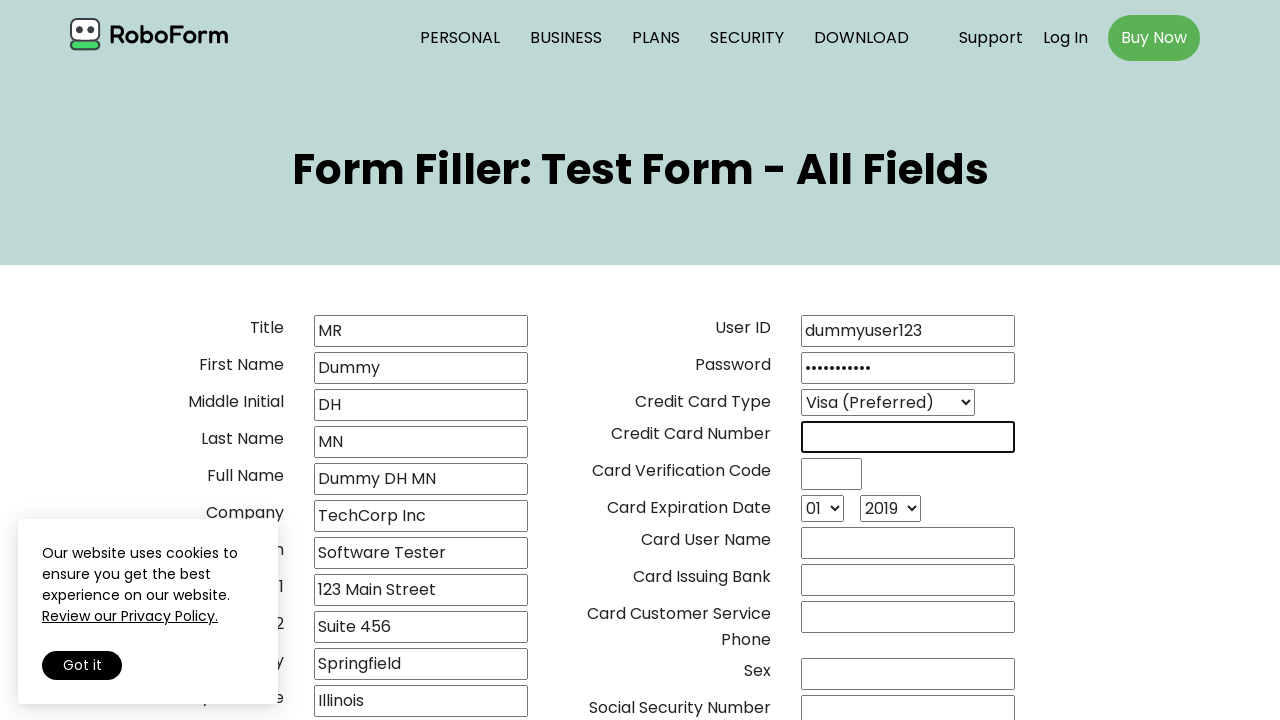

Filled credit card number field with '4111111111111111' on input[name='41ccnumber']
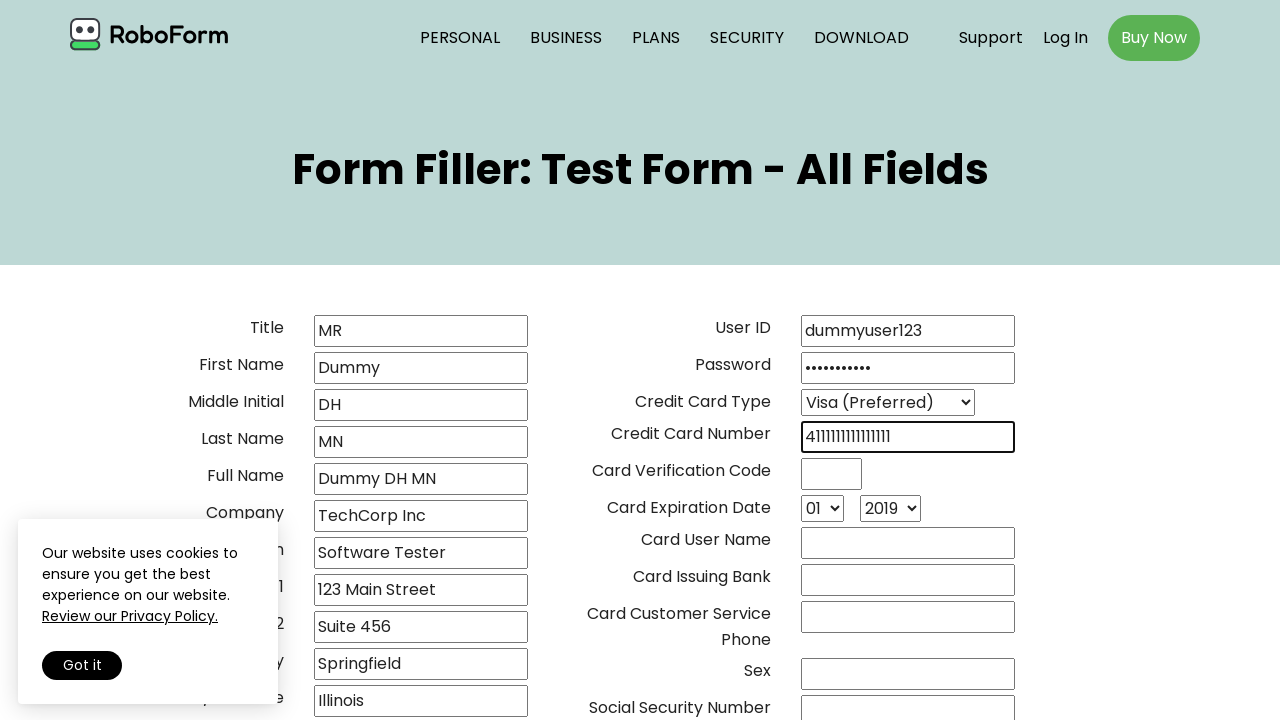

Clicked CVC field at (832, 474) on input[name='43cvc']
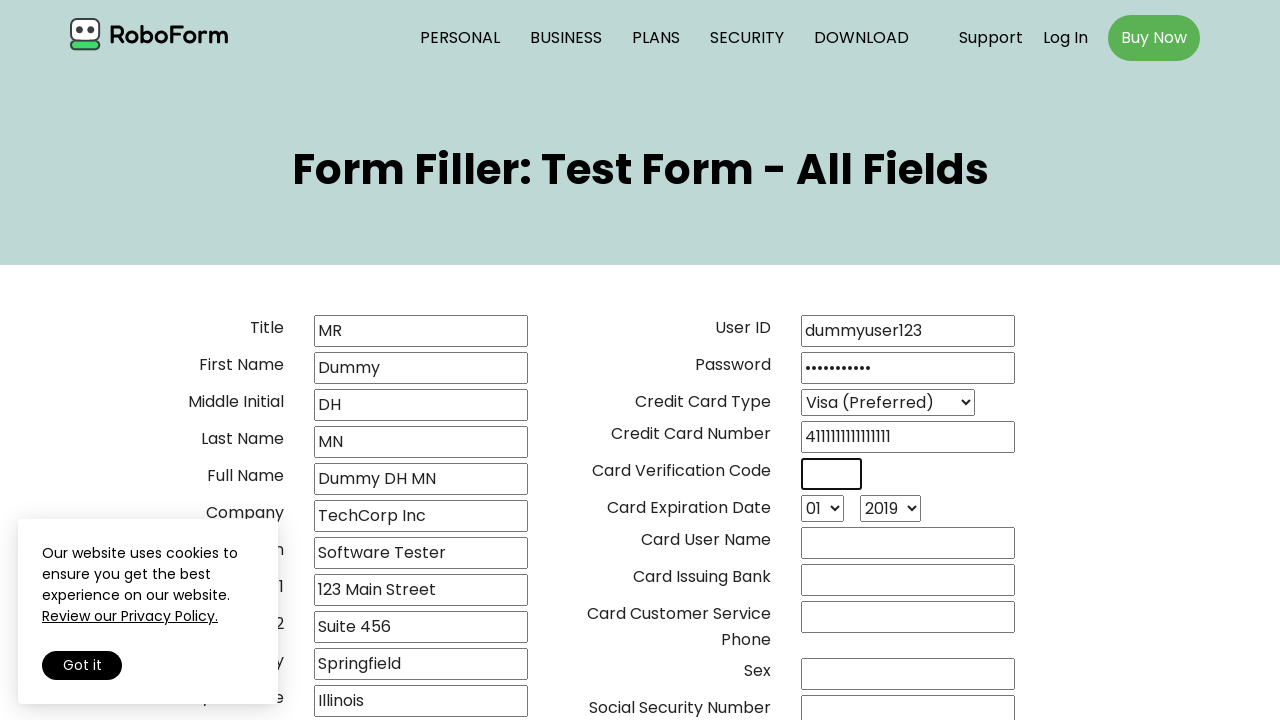

Filled CVC field with '123' on input[name='43cvc']
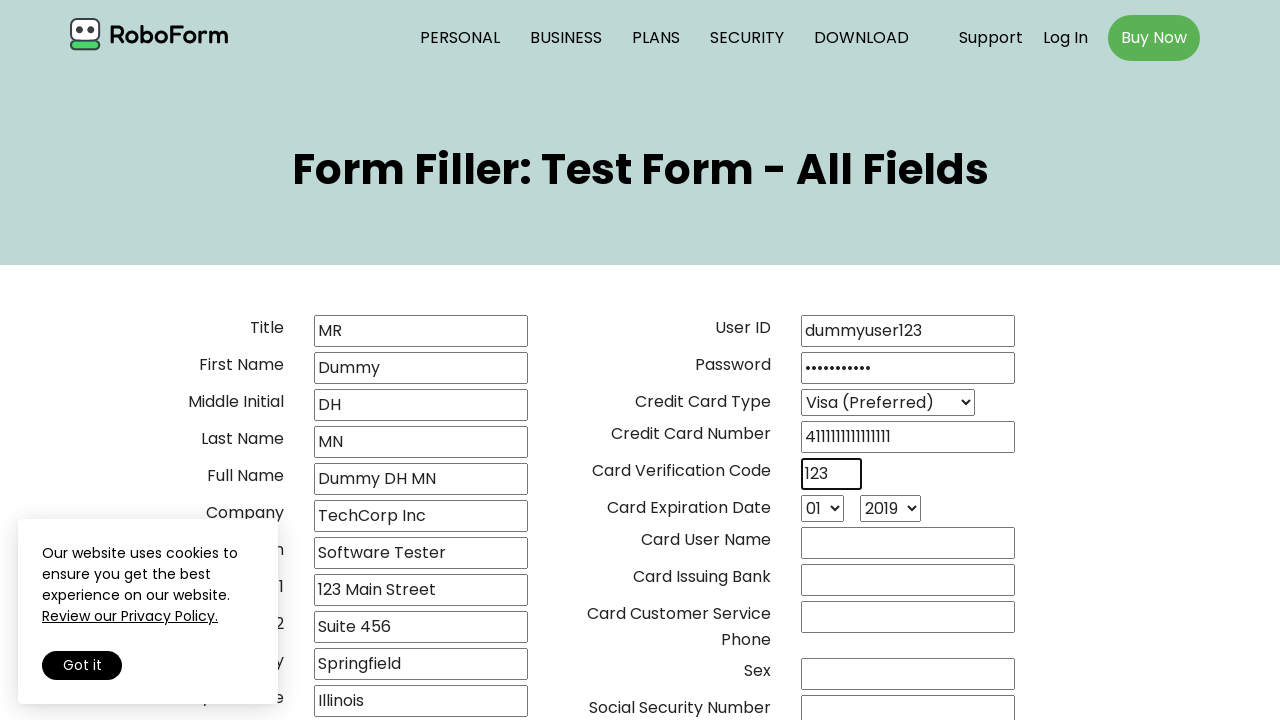

Selected credit card expiration month '3' on select[name='42ccexp_mm']
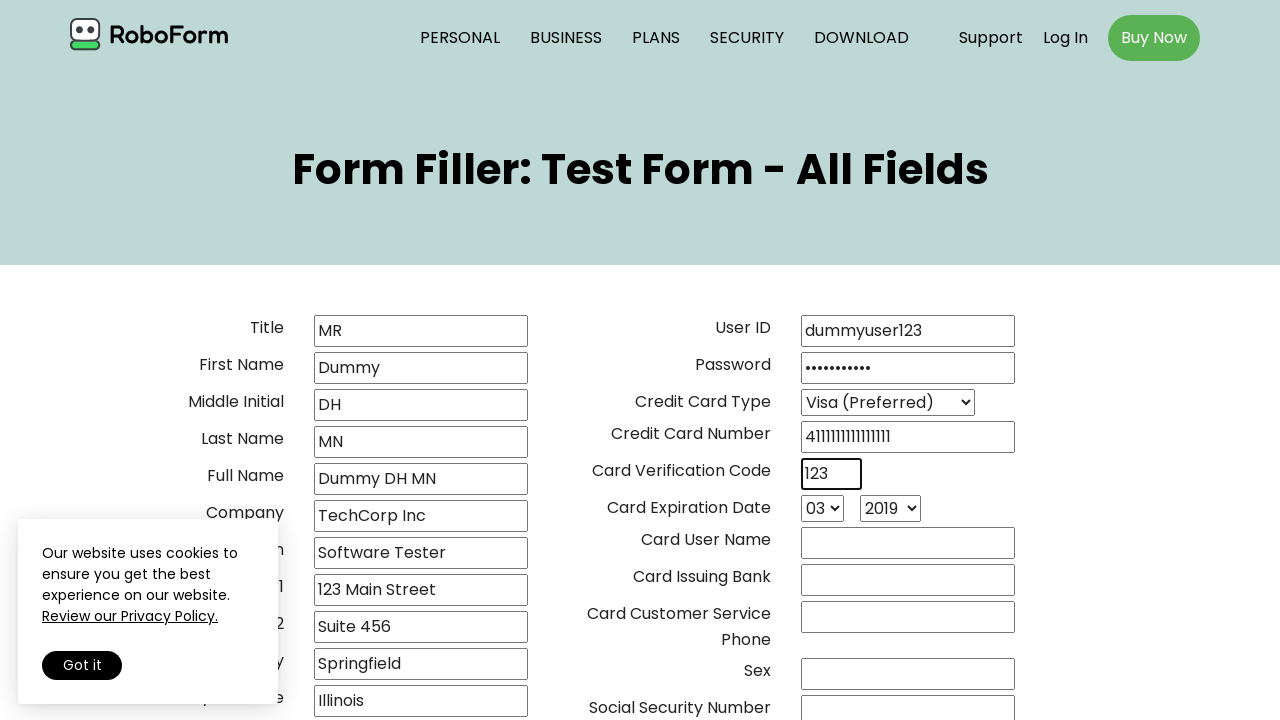

Selected credit card expiration year '2034' on select[name='43ccexp_yy']
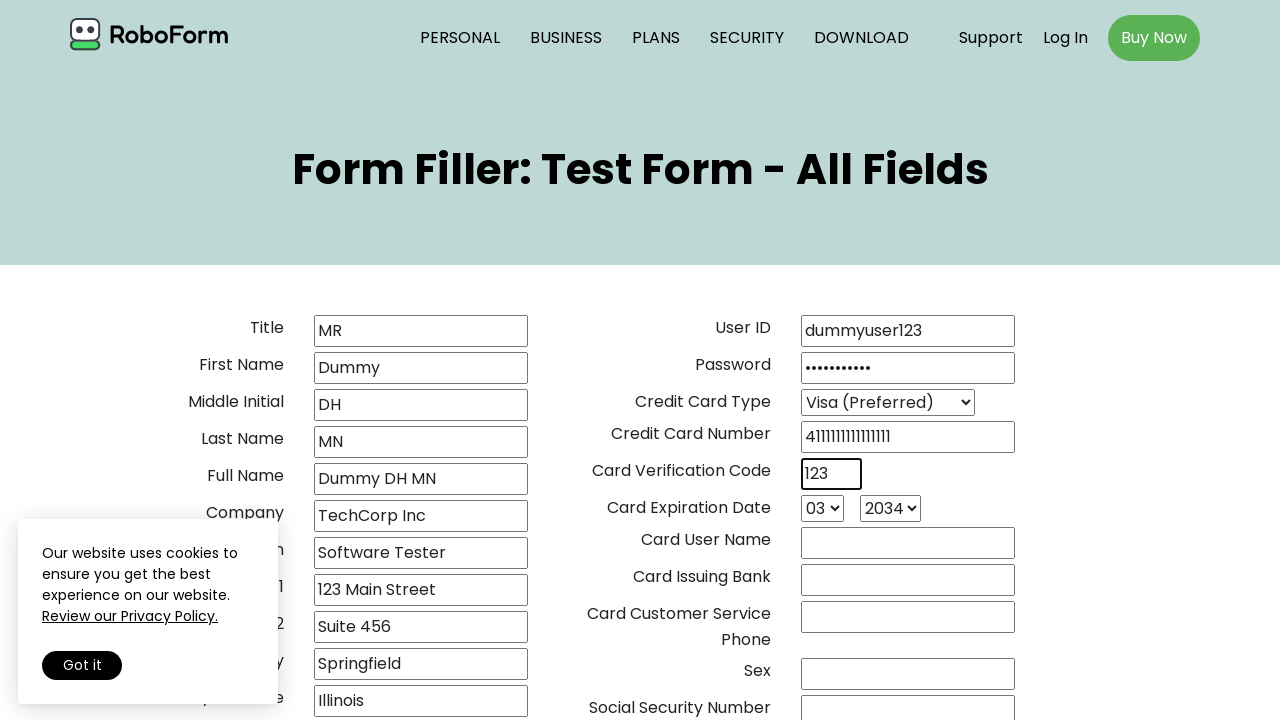

Clicked cardholder name field at (908, 543) on input[name='44cc_uname']
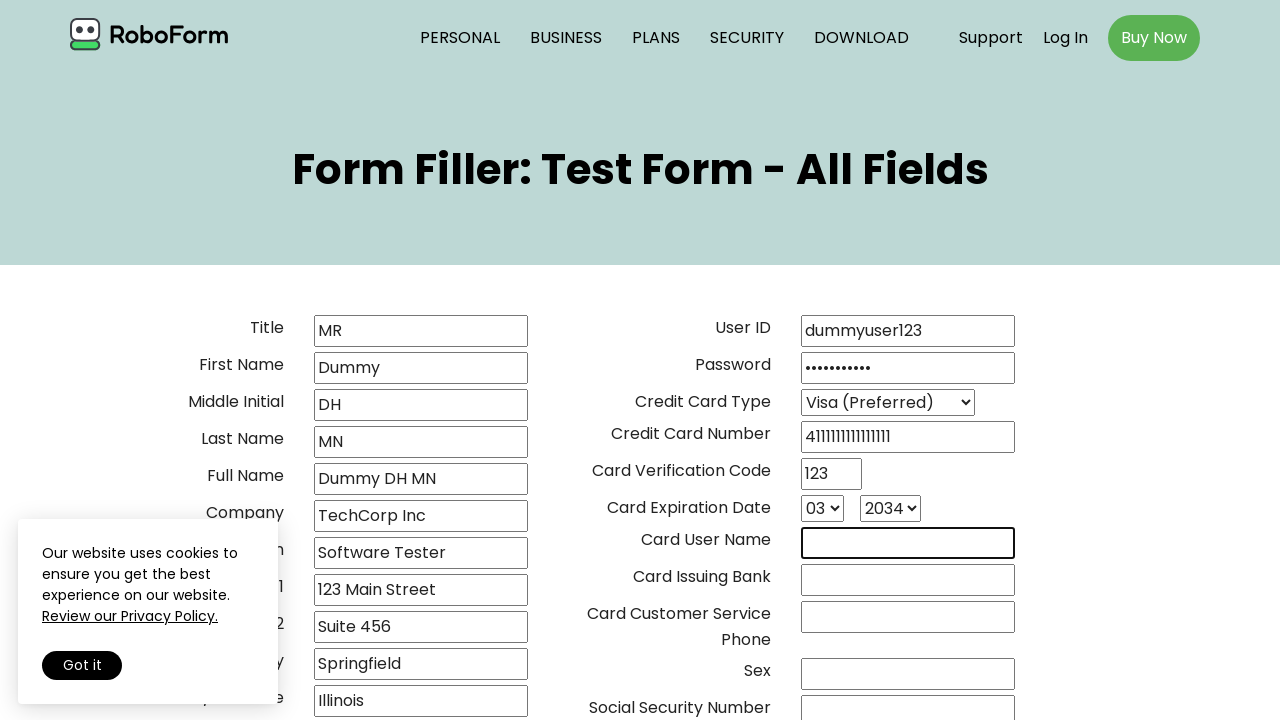

Filled cardholder name field with 'Dummy DH MN' on input[name='44cc_uname']
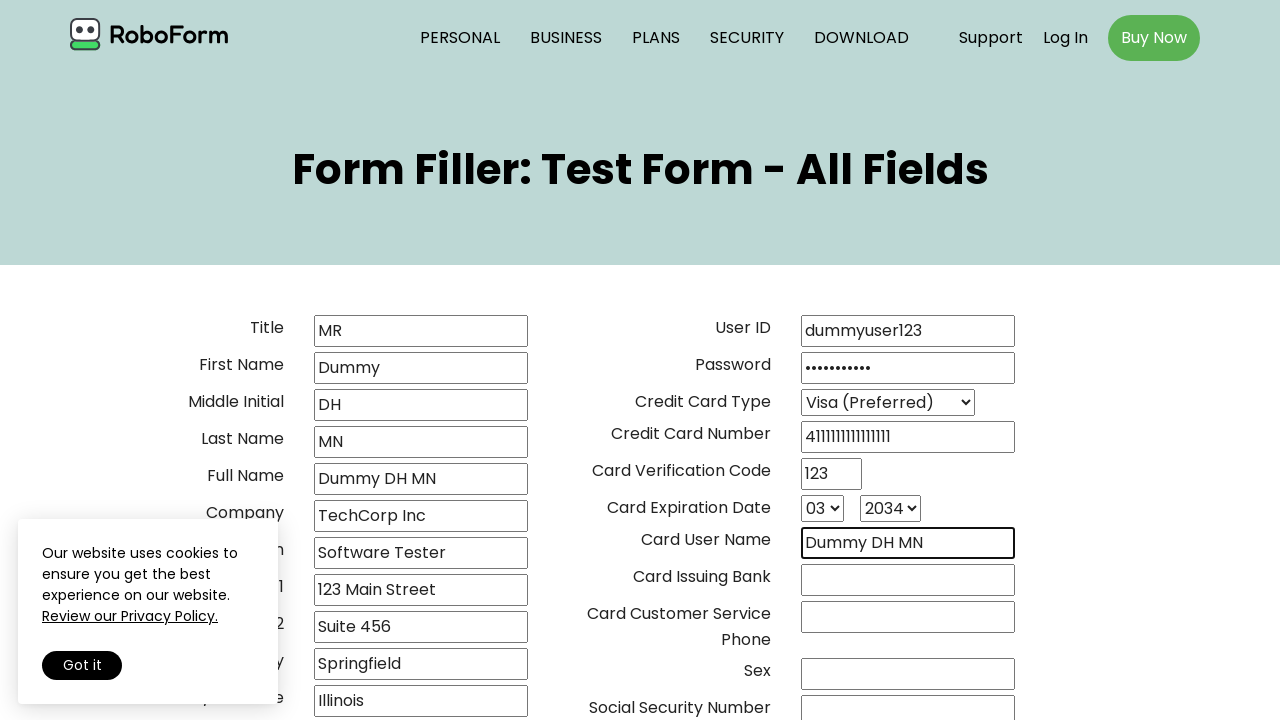

Filled card issuer field with 'Test Bank' on input[name='45ccissuer']
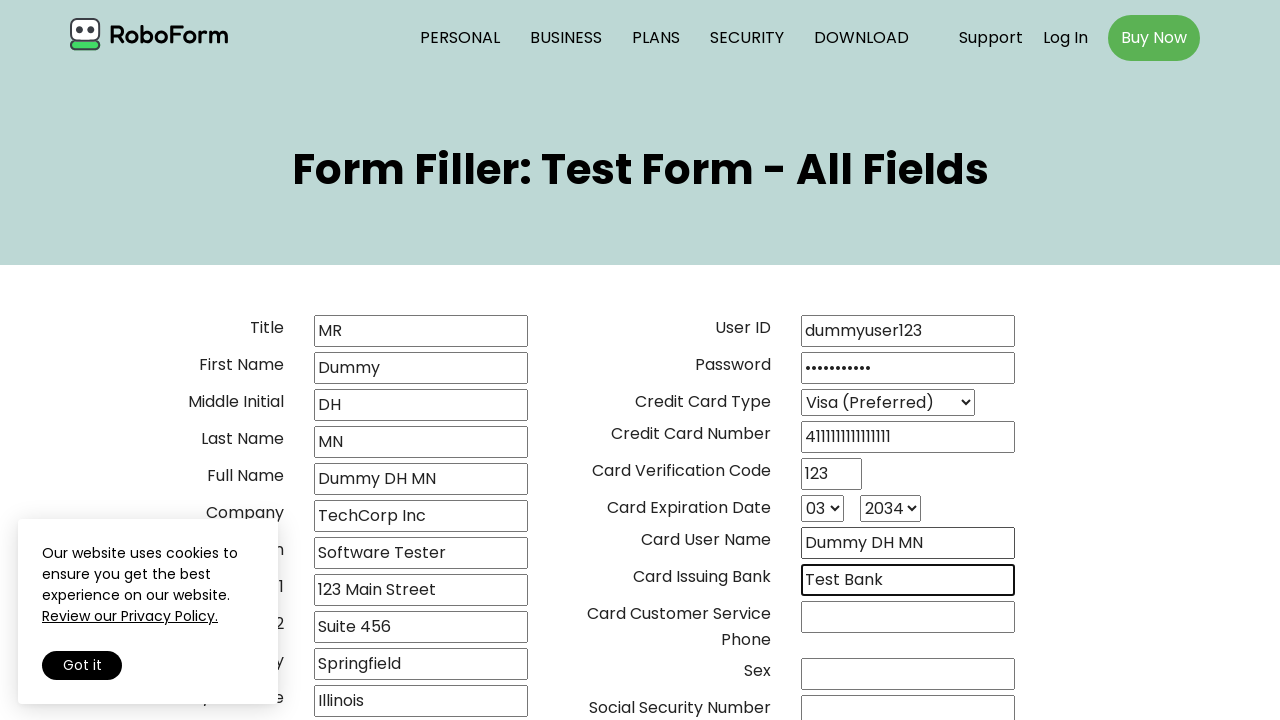

Filled customer service number field with '1-800-555-0000' on input[name='46cccstsvc']
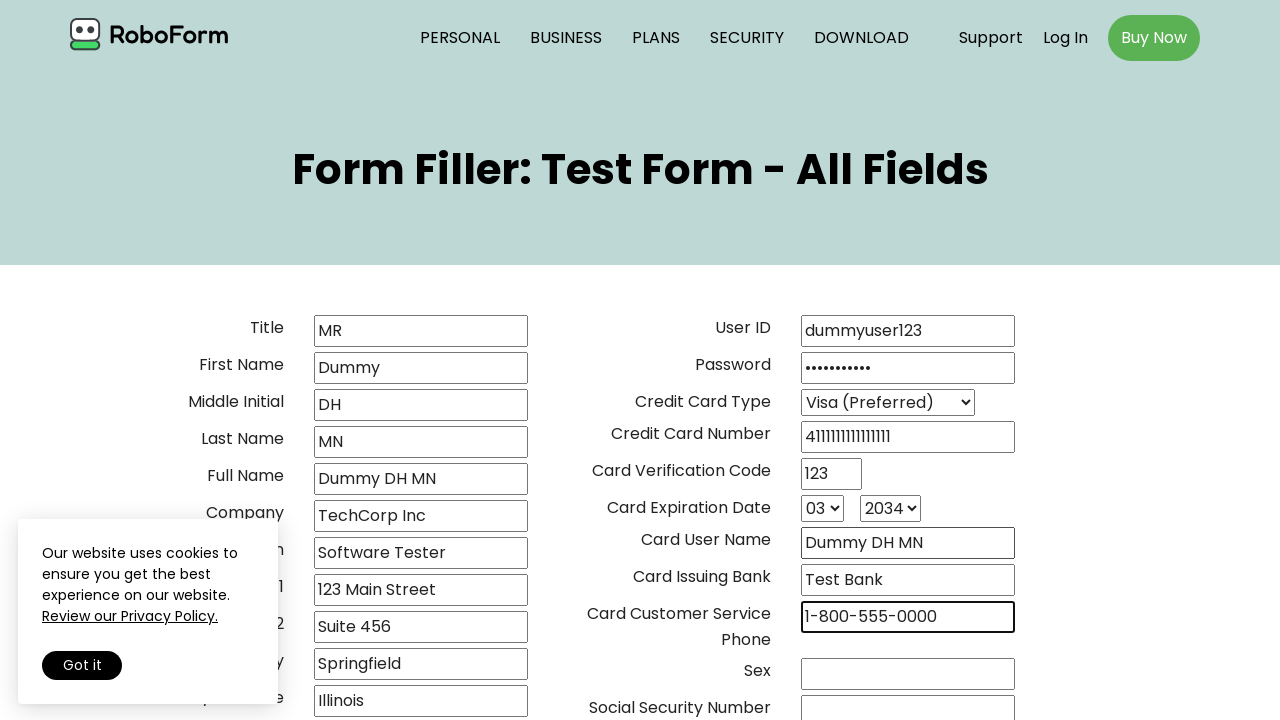

Filled personal info field with 'Male' on input[name='60pers_sex']
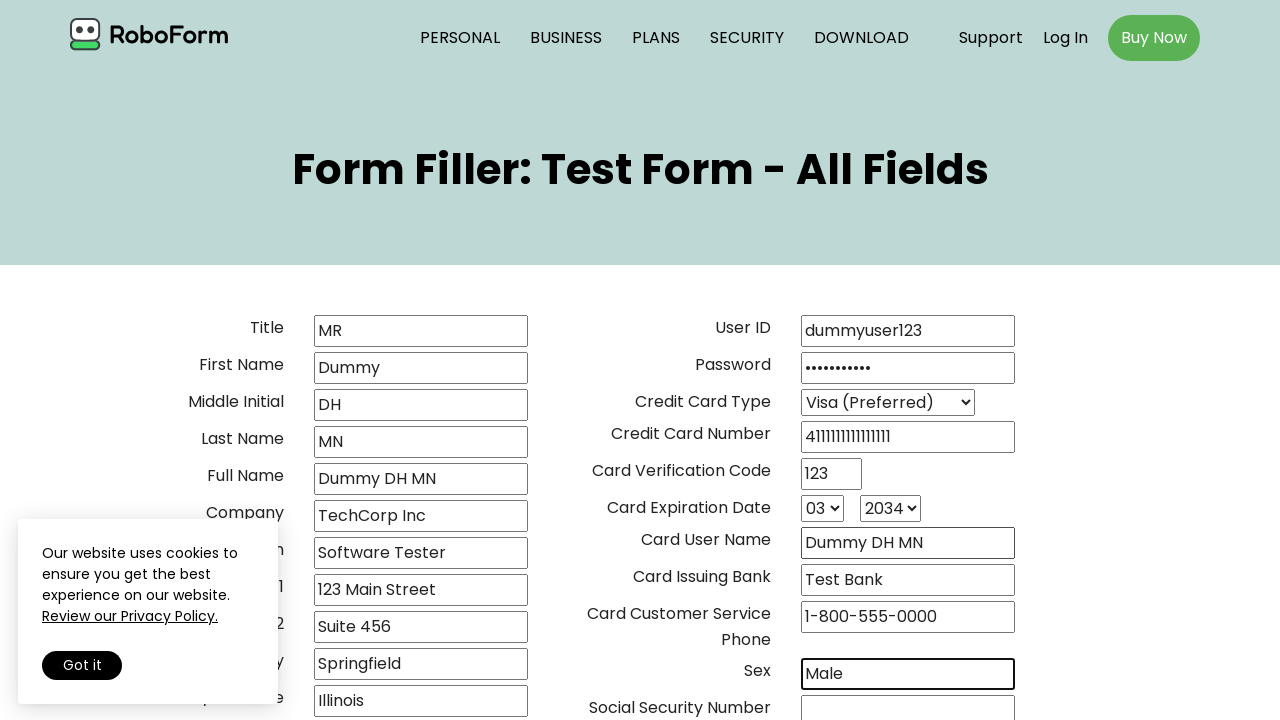

Clicked Reset button to clear form at (640, 361) on internal:role=button[name="Reset"i]
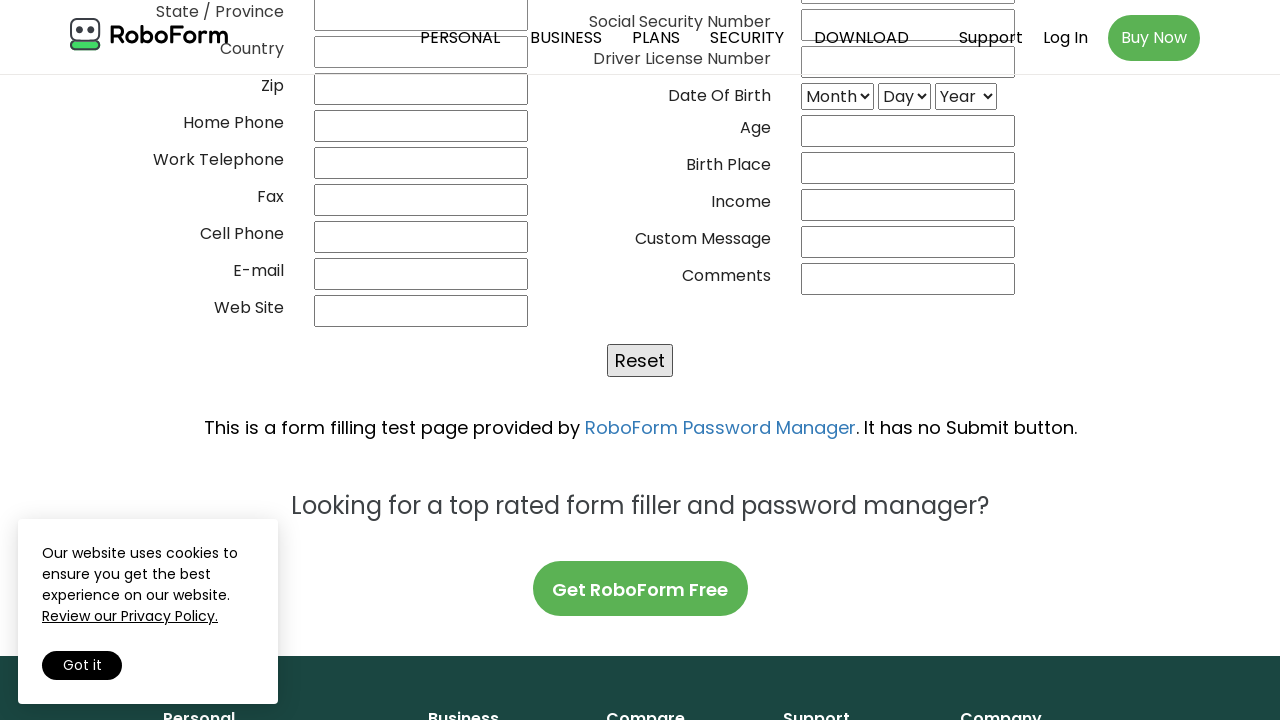

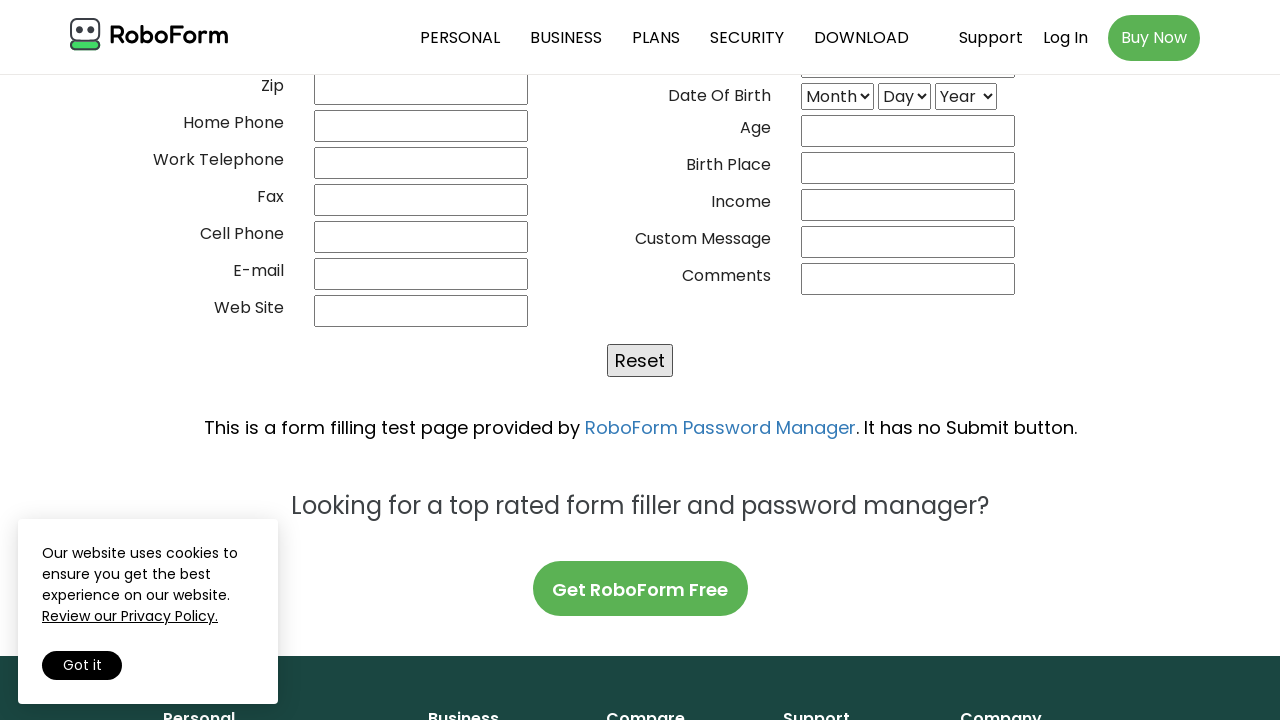